Tests infinite scroll functionality and pagination on a news website by scrolling to the bottom of the page to load more content, then clicking through multiple pages.

Starting URL: https://cdn.technews.tw/

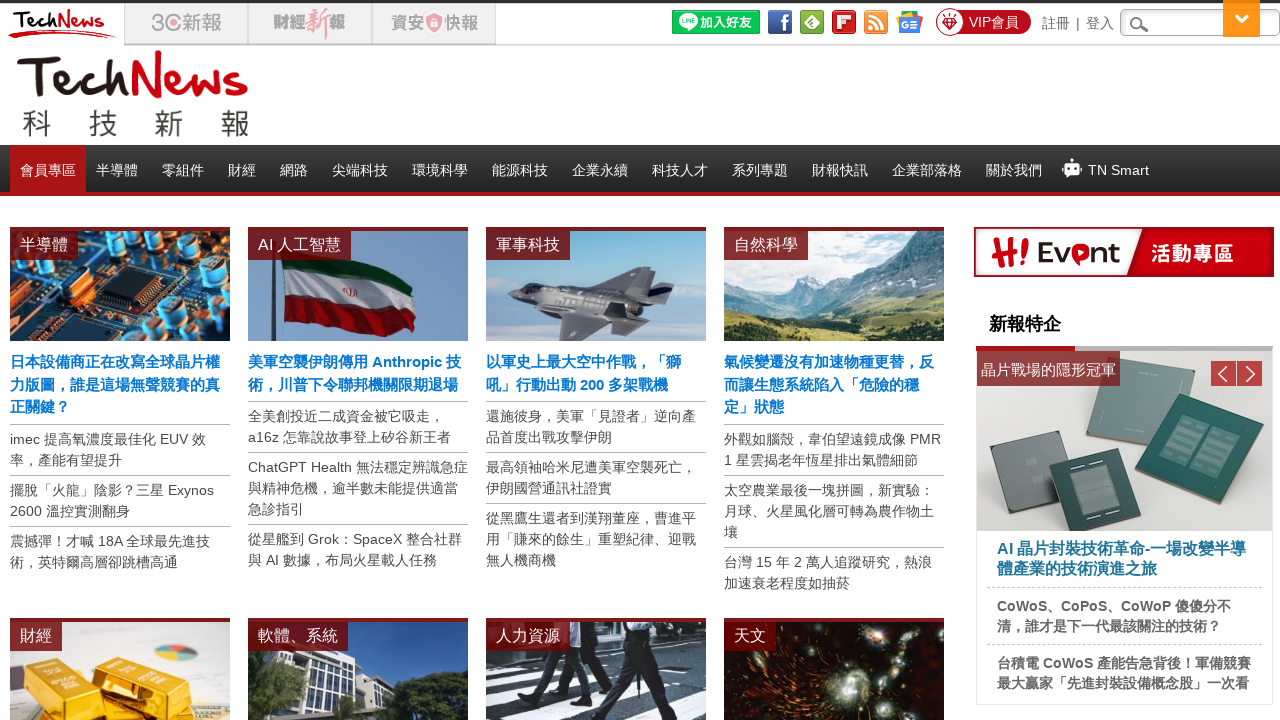

Evaluated initial scroll height
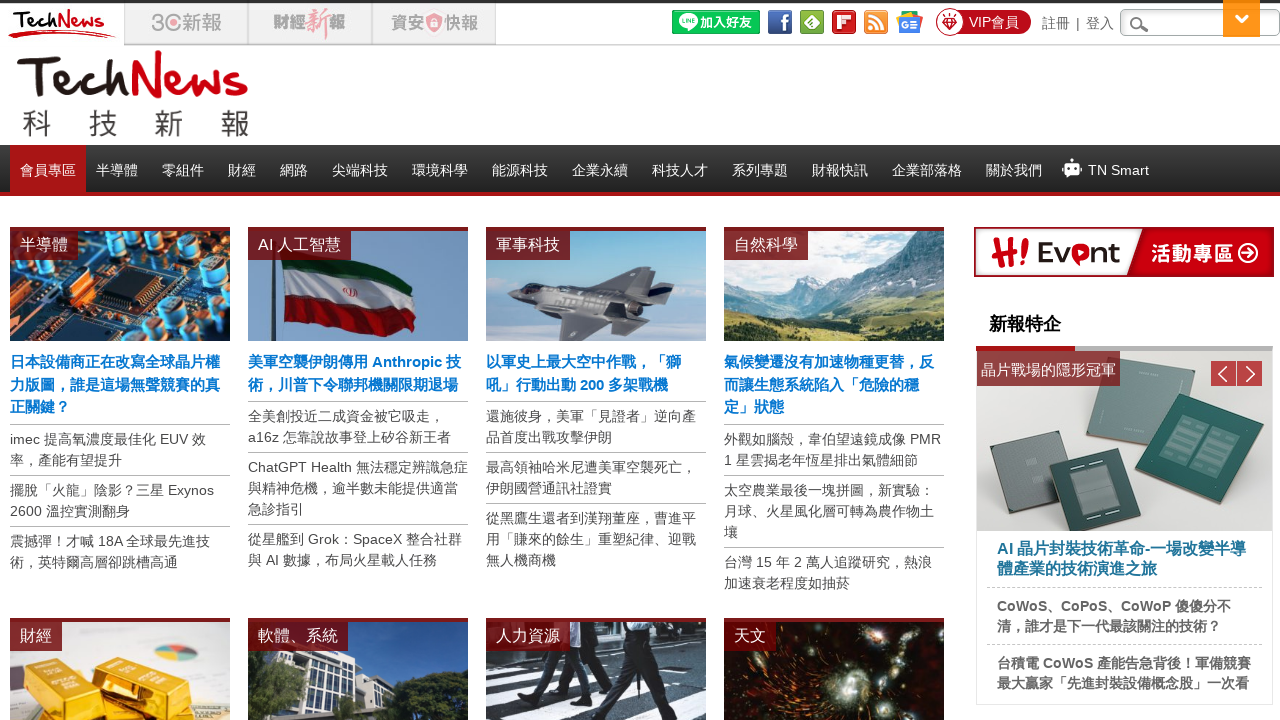

Scrolled to bottom of page
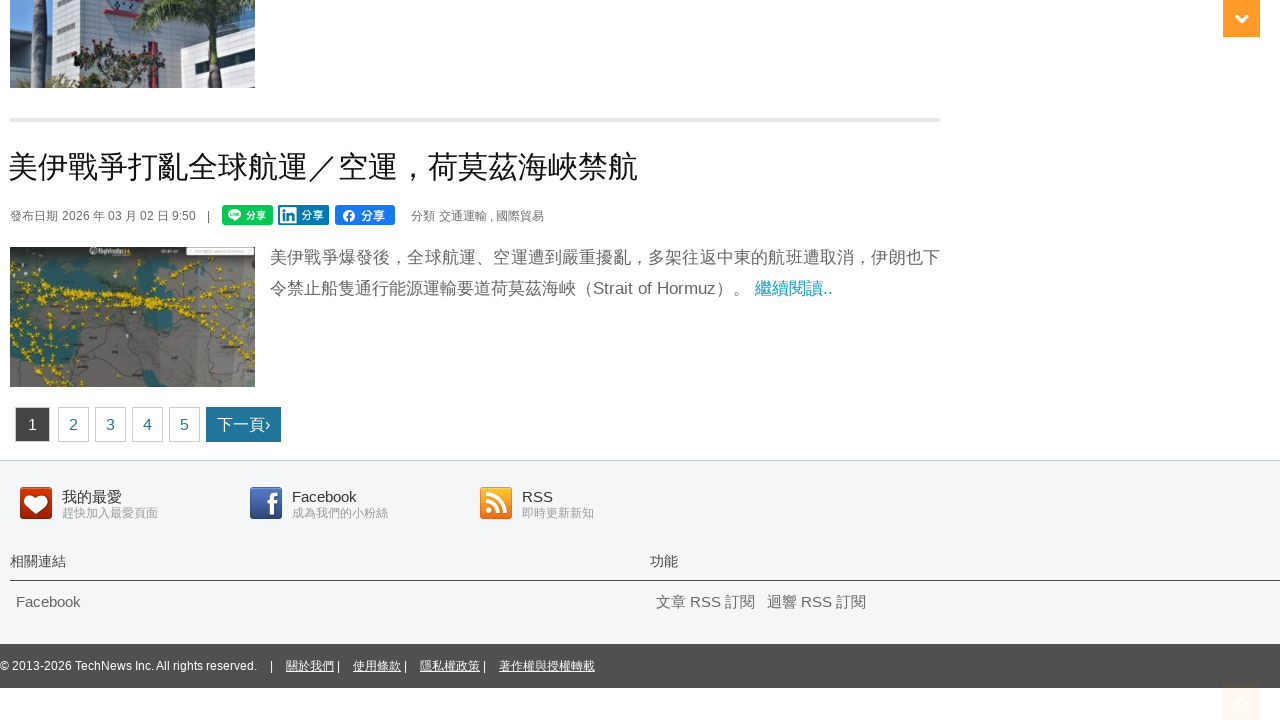

Waited 3 seconds for content to load
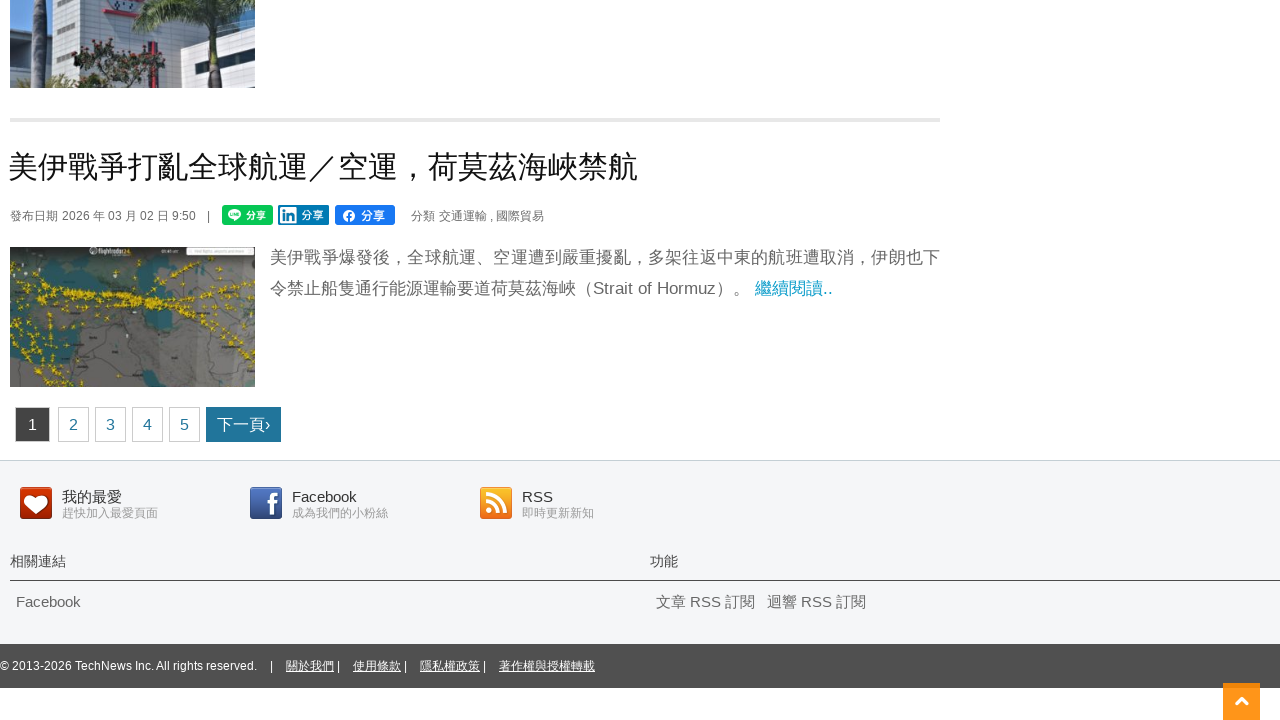

Evaluated new scroll height
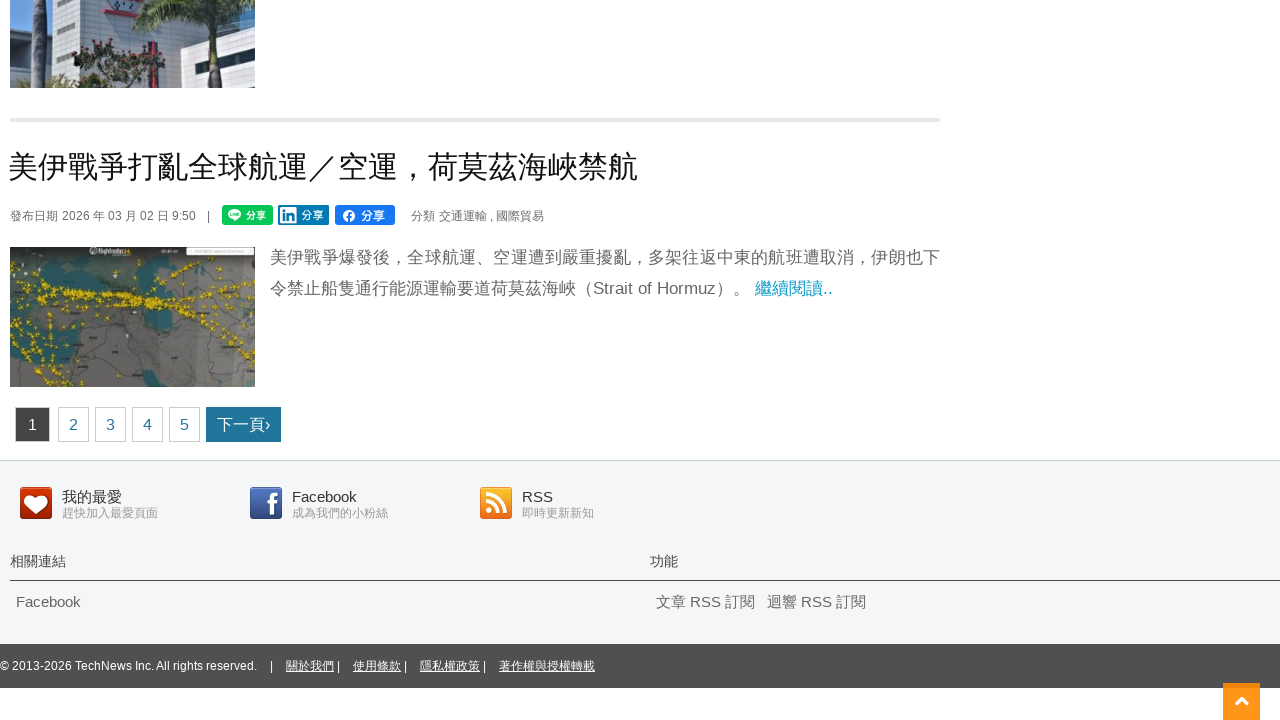

Articles loaded on page 1
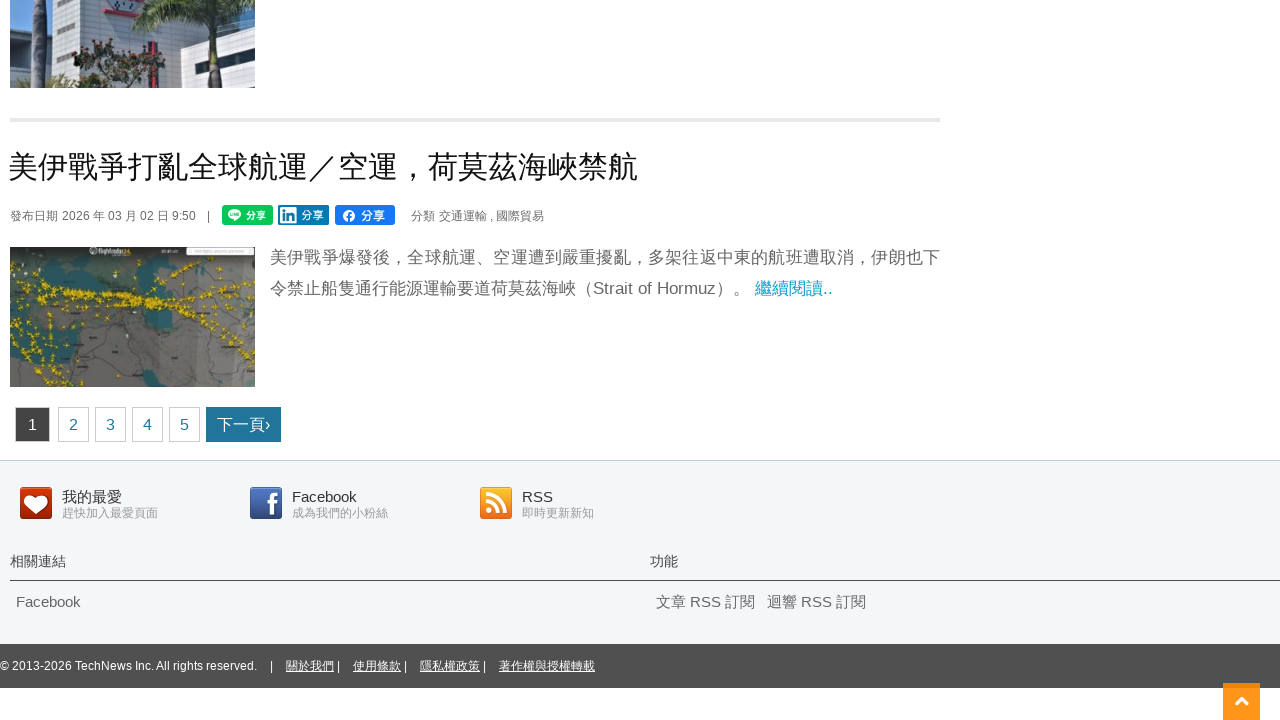

Located next page button
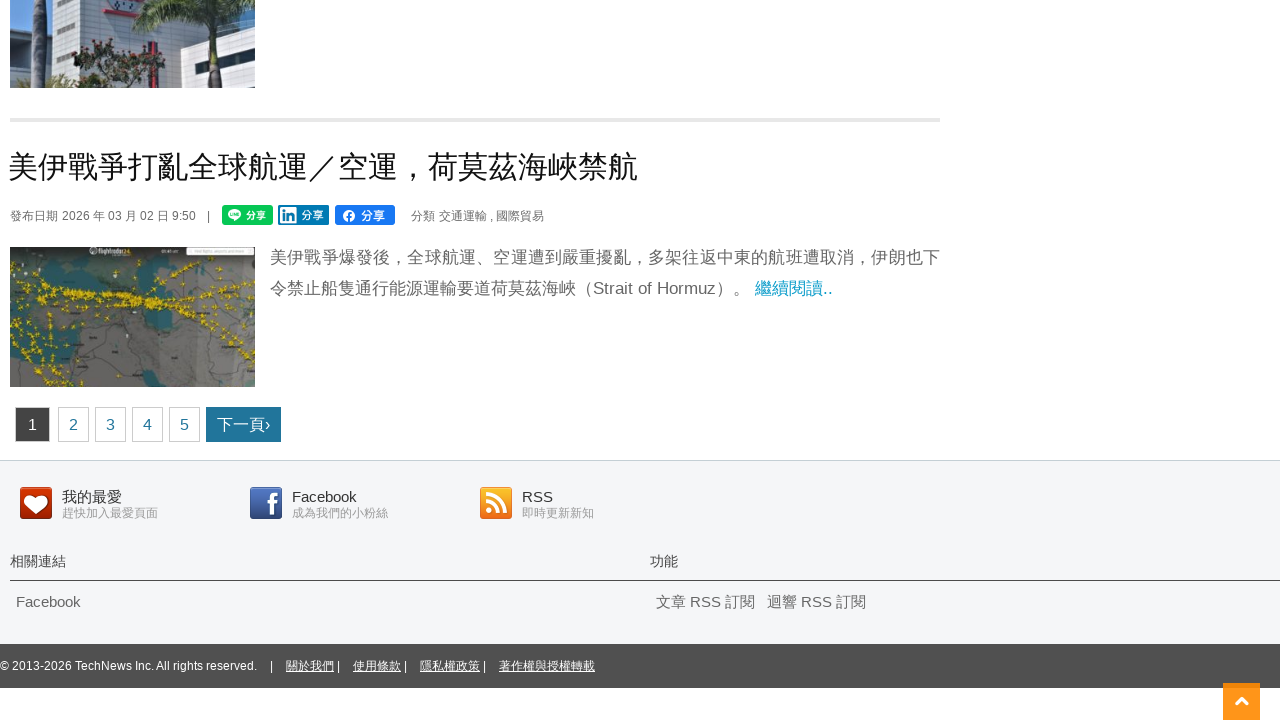

Clicked next page button to go to page 2 at (244, 424) on .nextpage
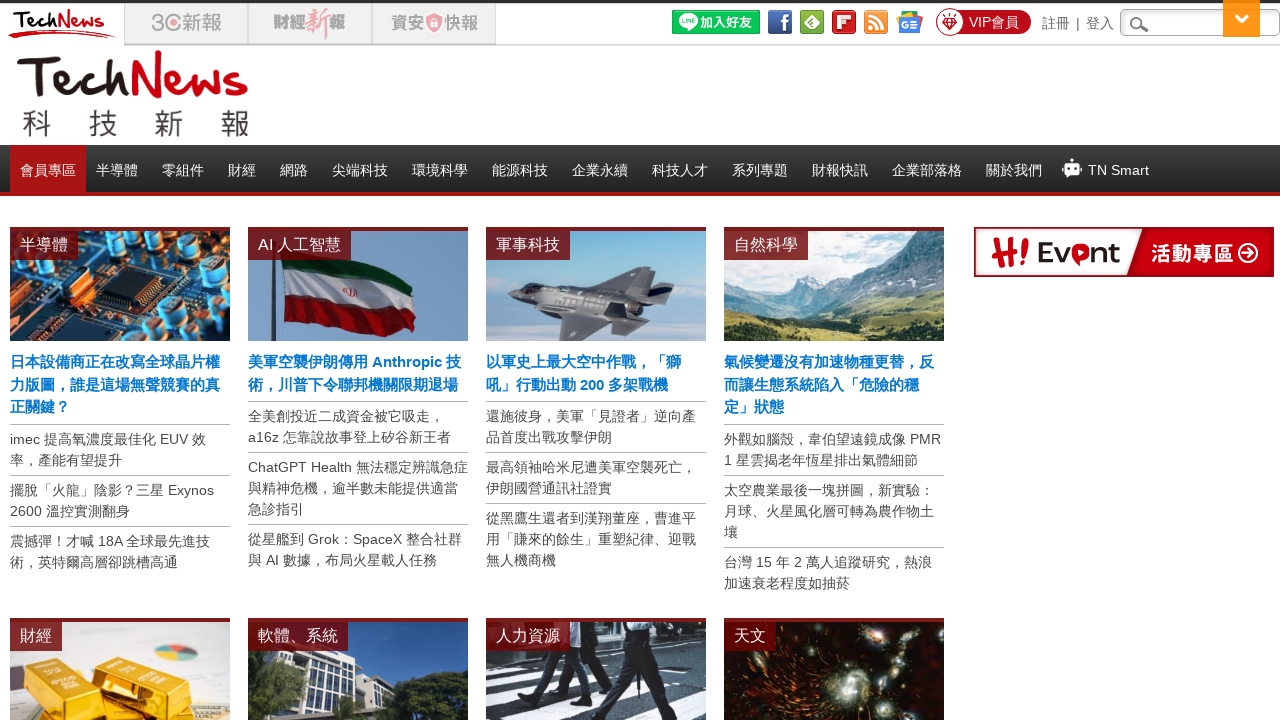

Waited for network to become idle after page navigation
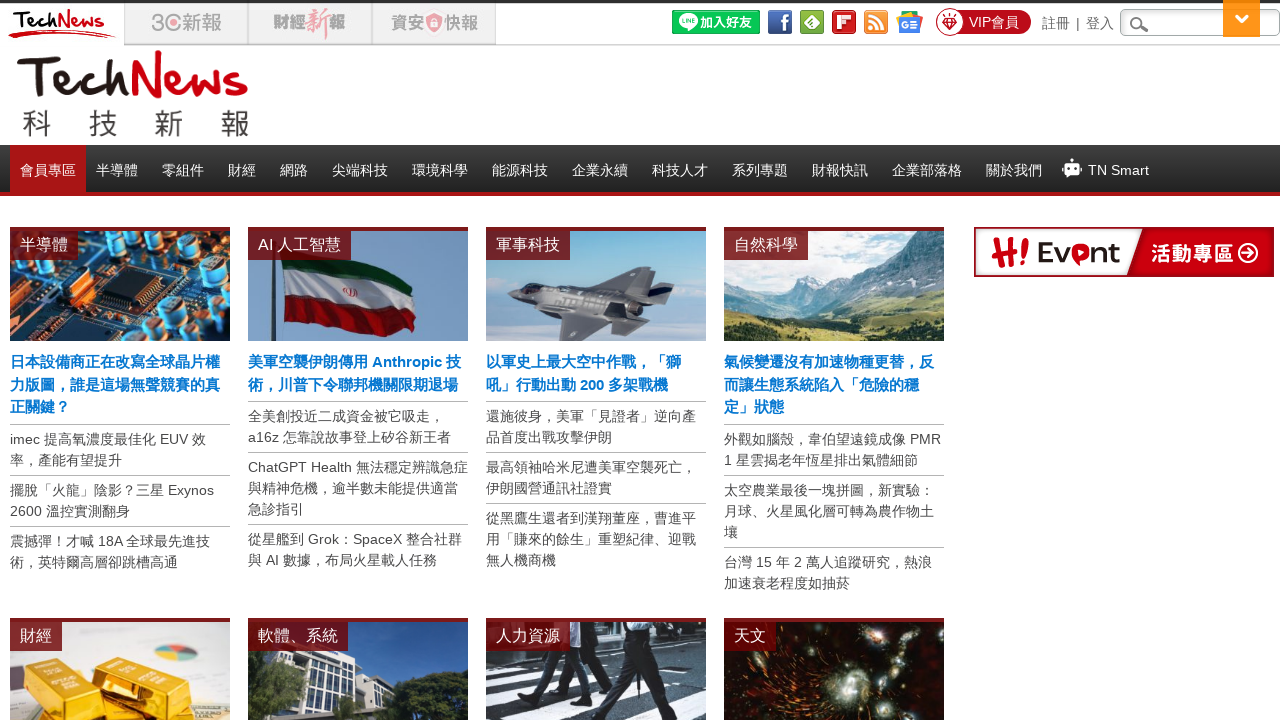

Evaluated initial scroll height
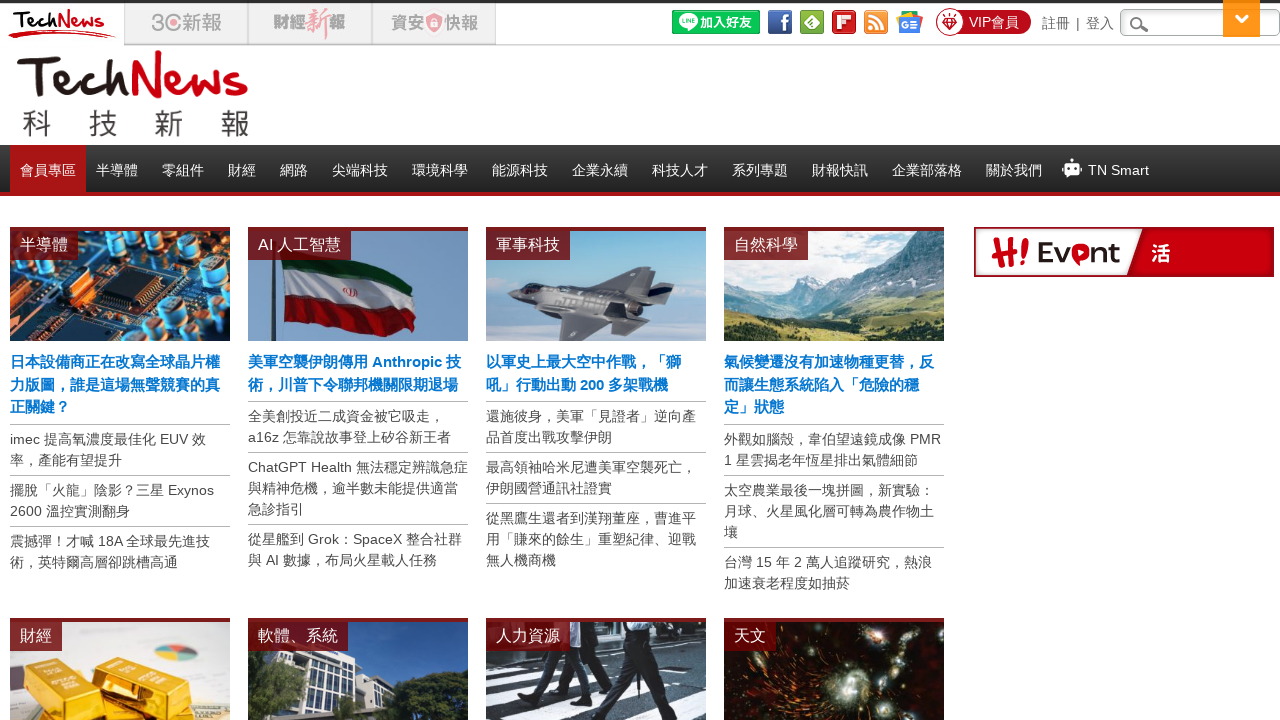

Scrolled to bottom of page
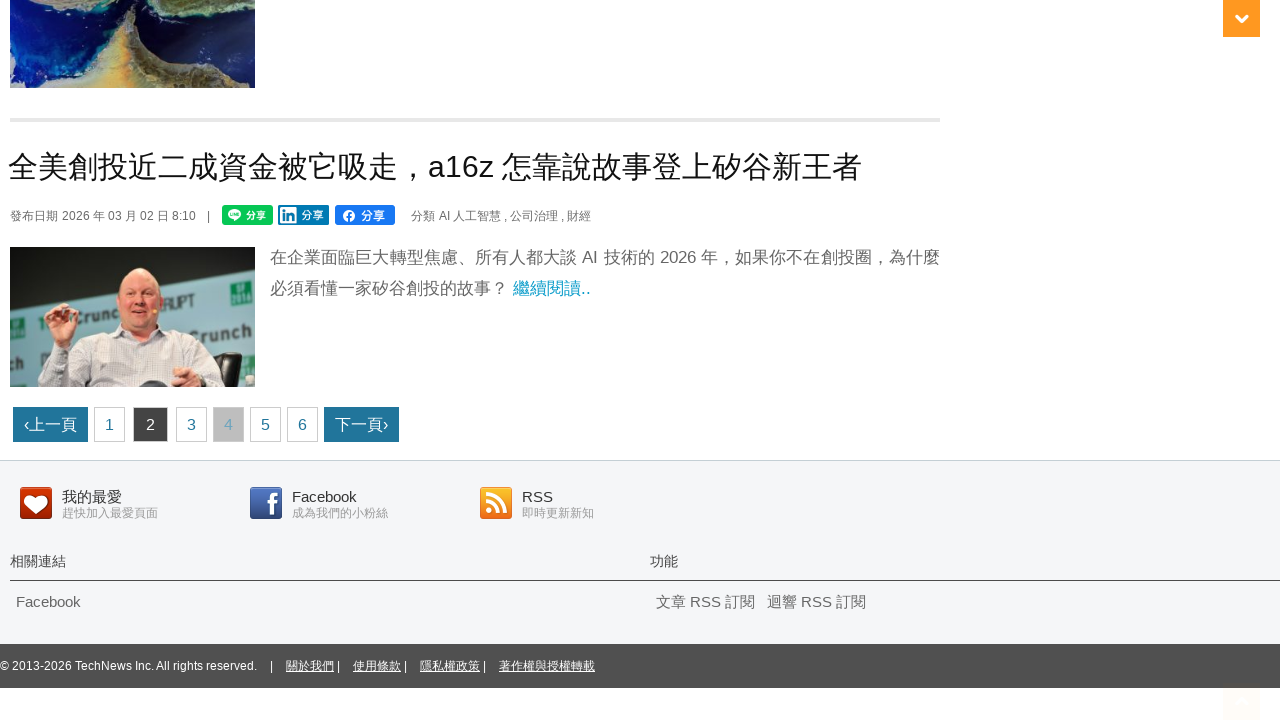

Waited 3 seconds for content to load
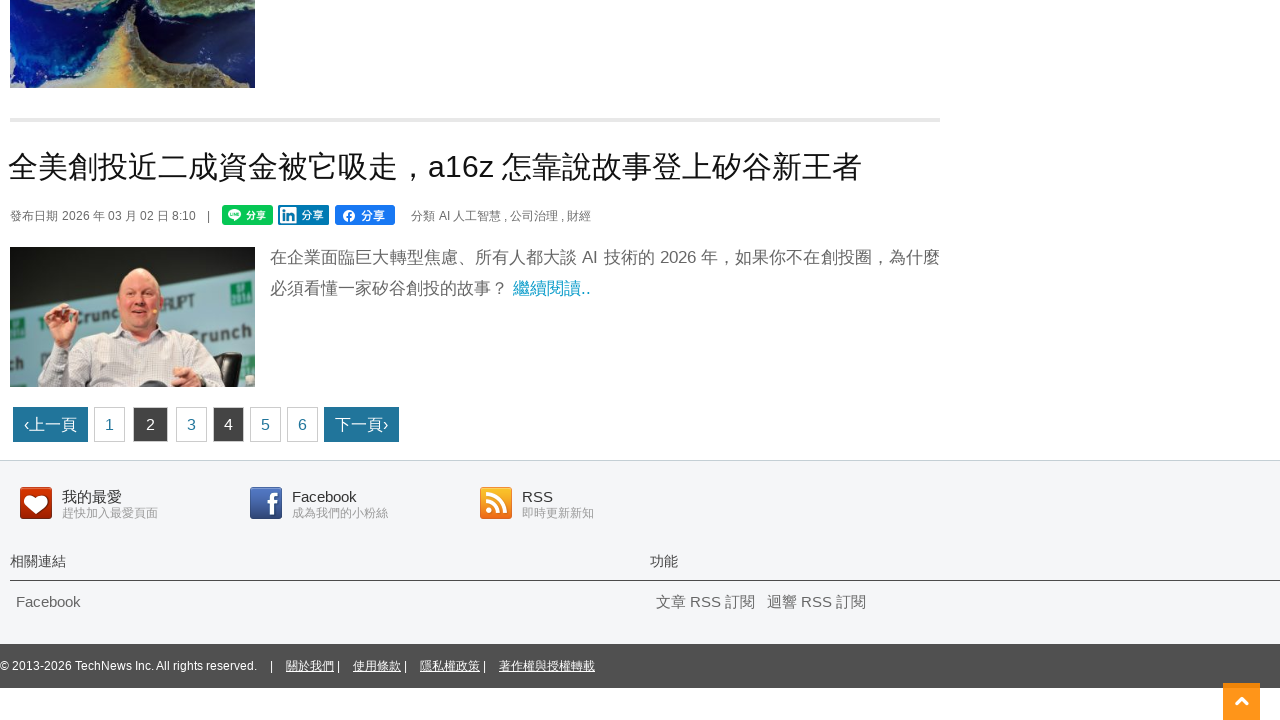

Evaluated new scroll height
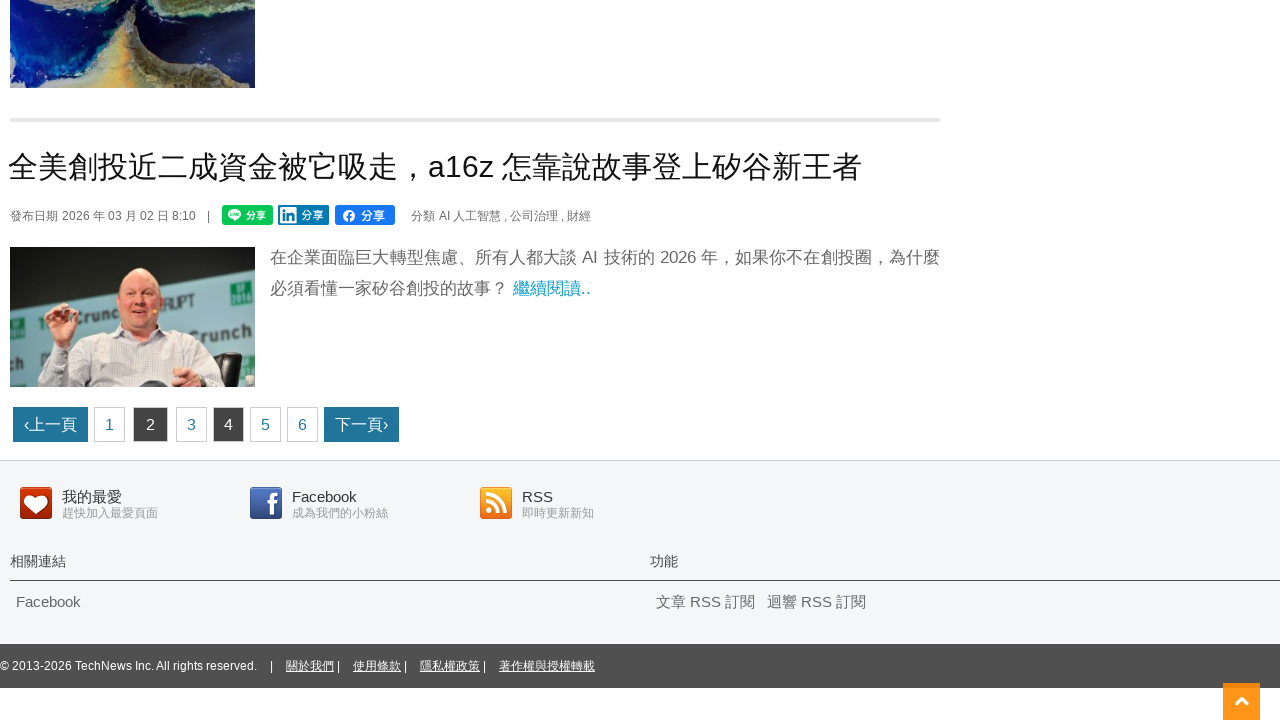

Articles loaded on page 2
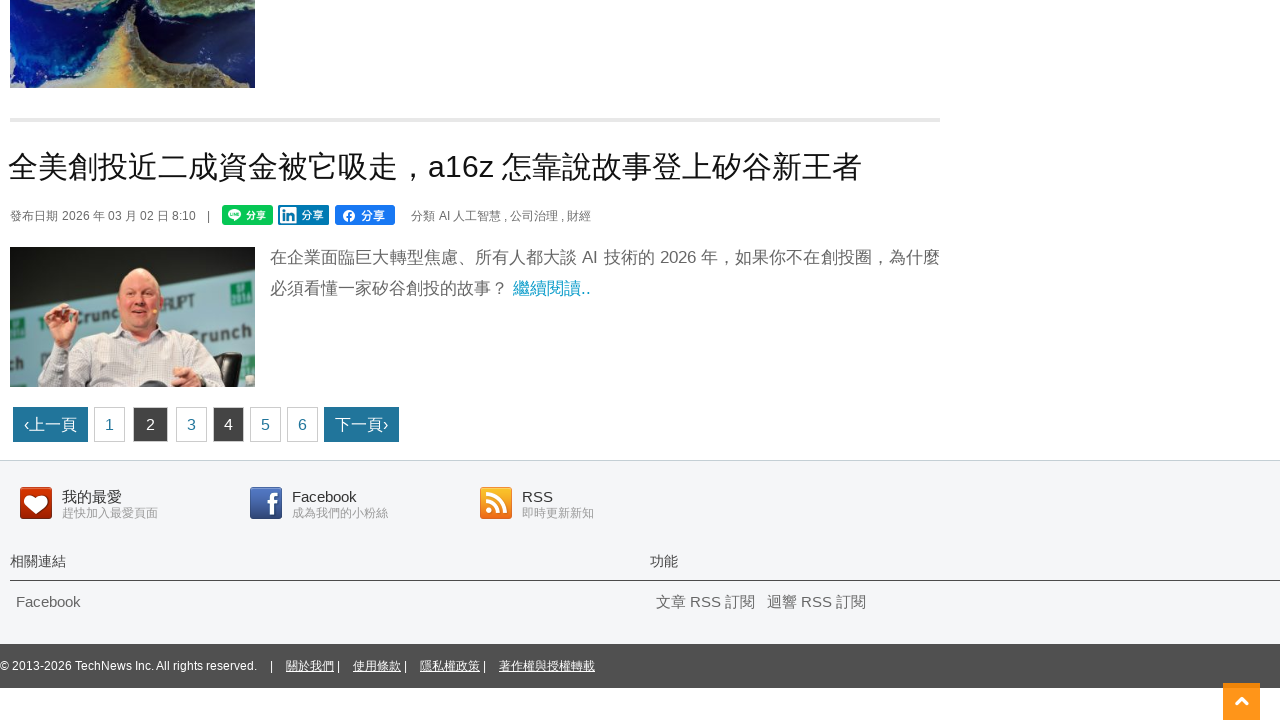

Located next page button
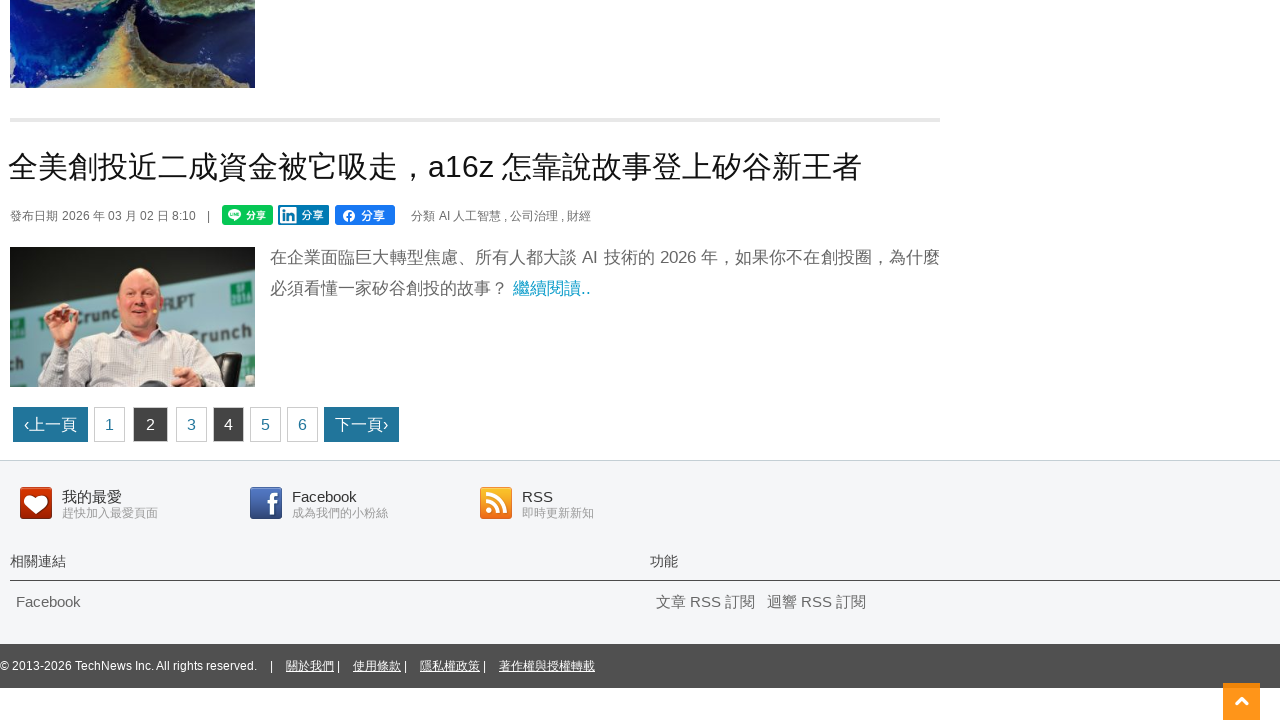

Clicked next page button to go to page 3 at (362, 424) on .nextpage
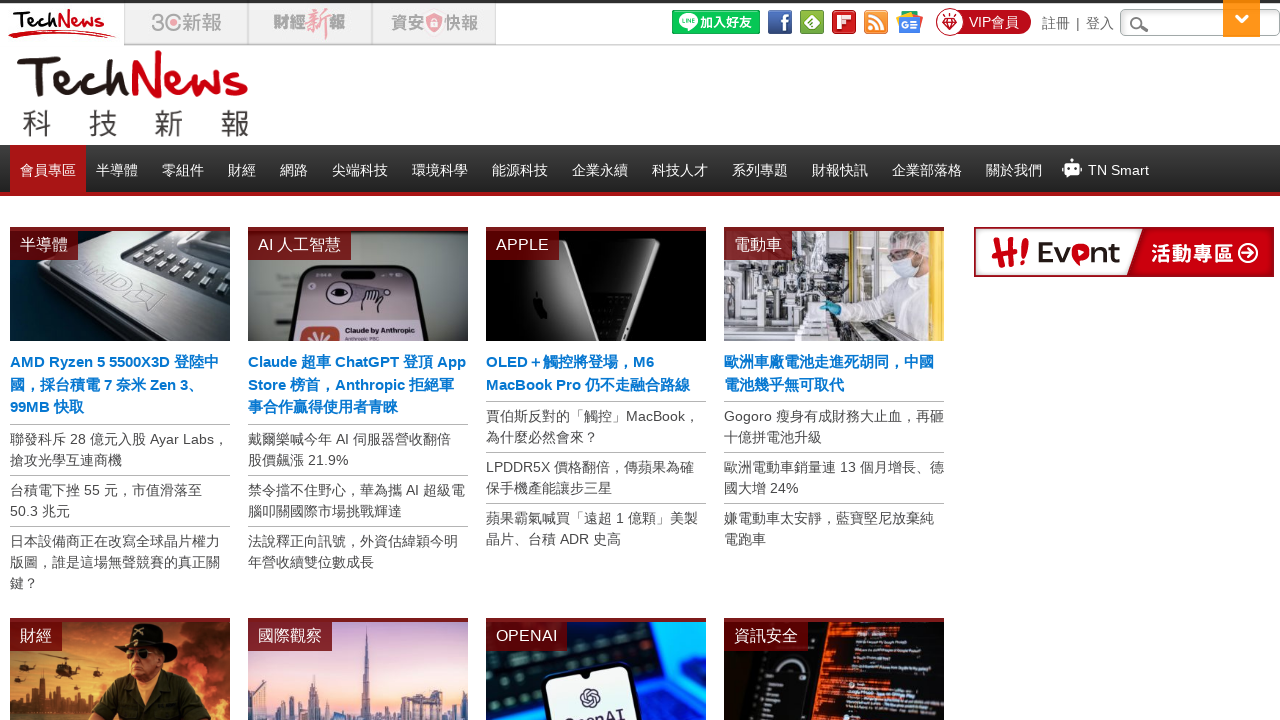

Waited for network to become idle after page navigation
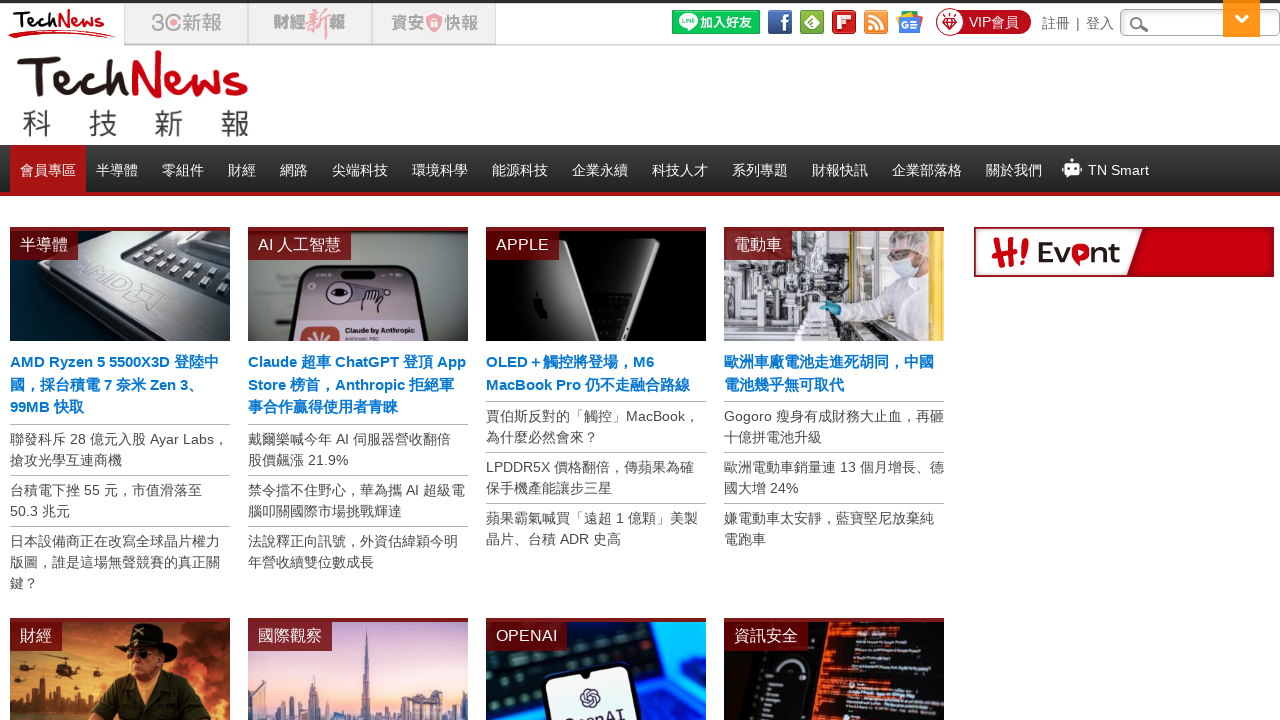

Evaluated initial scroll height
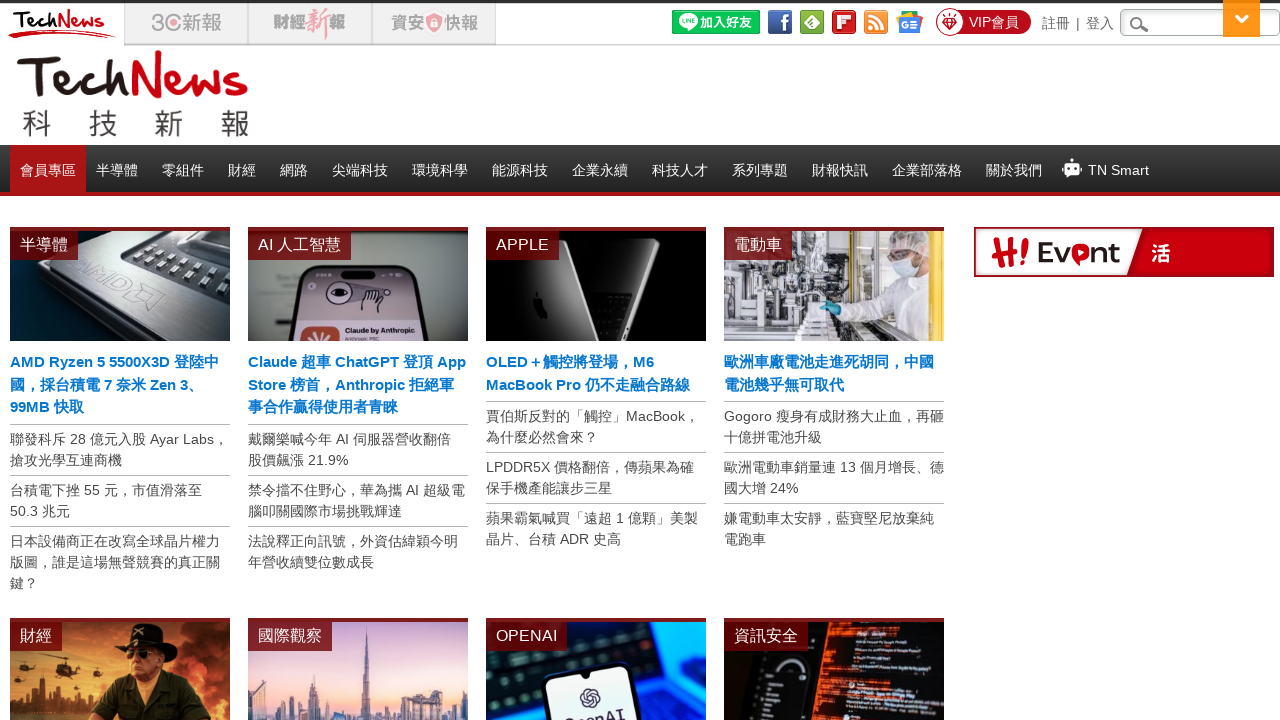

Scrolled to bottom of page
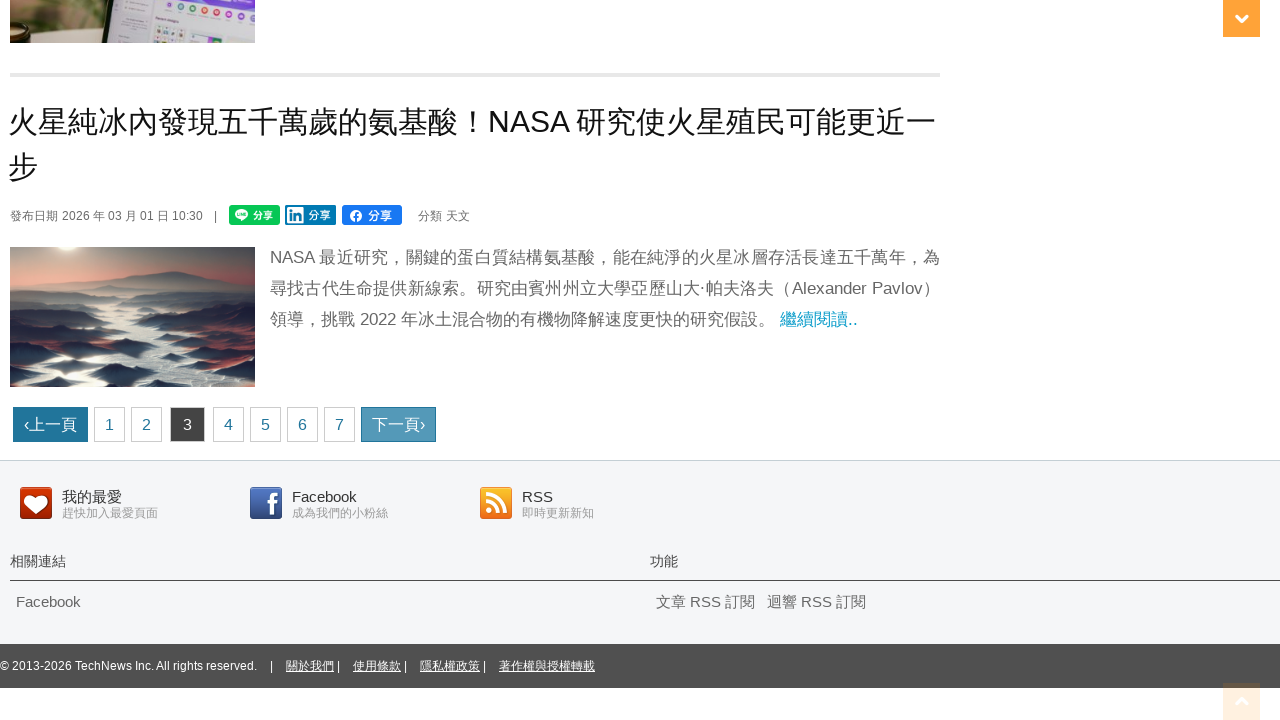

Waited 3 seconds for content to load
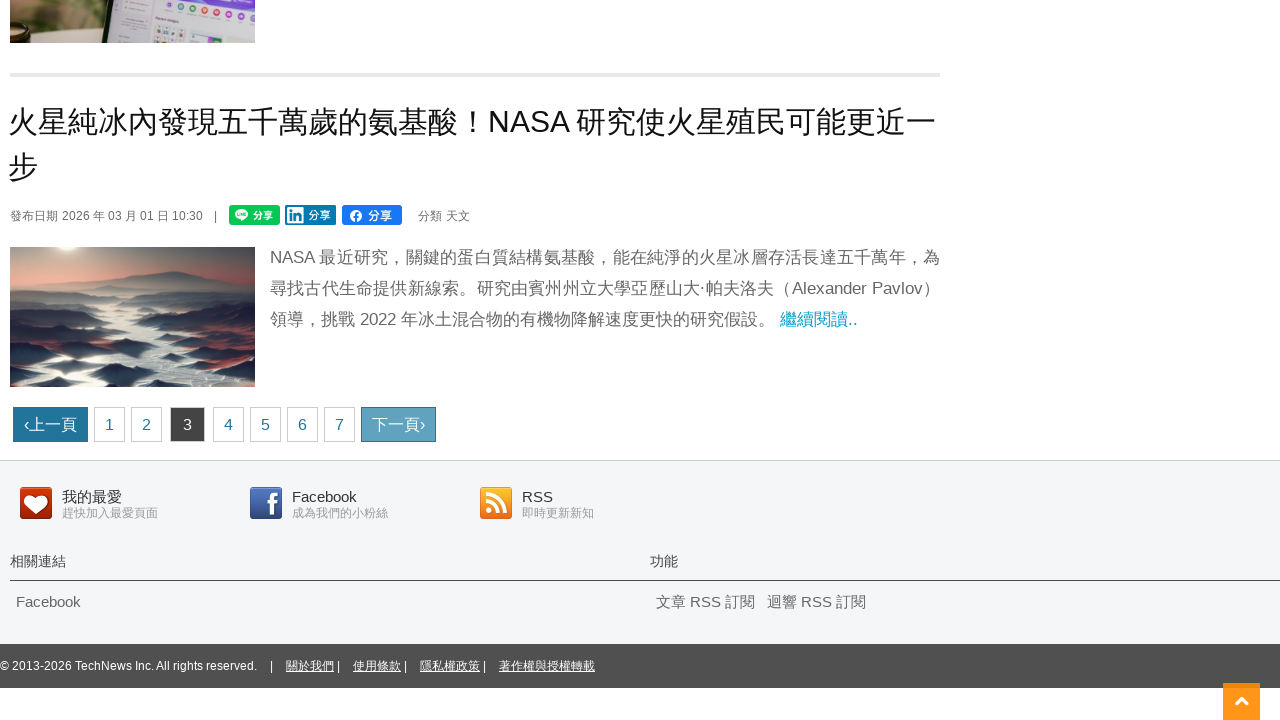

Evaluated new scroll height
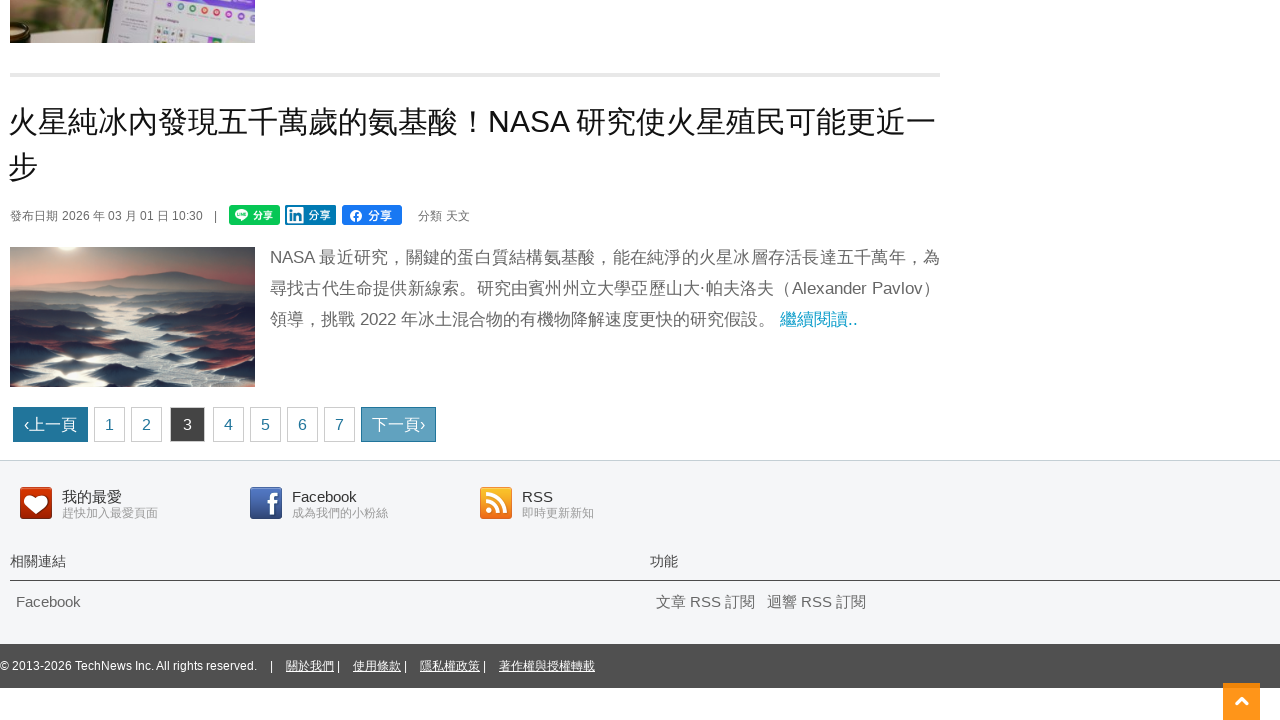

Articles loaded on page 3
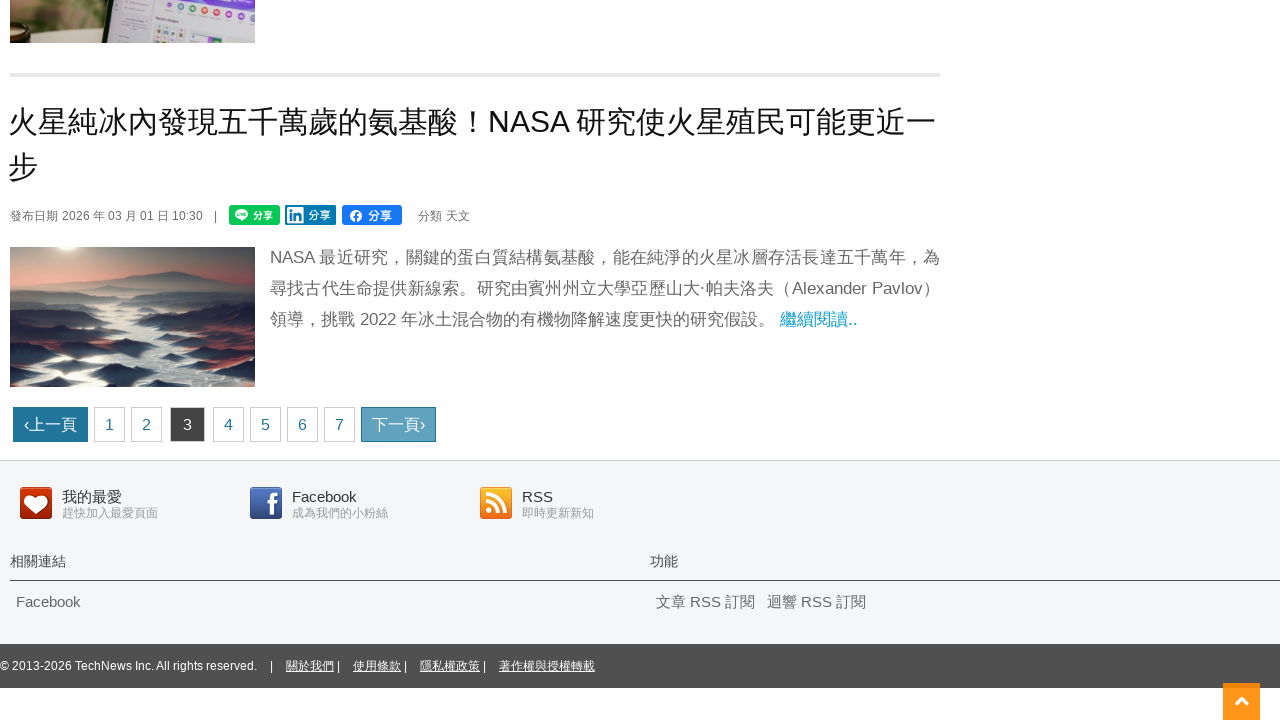

Located next page button
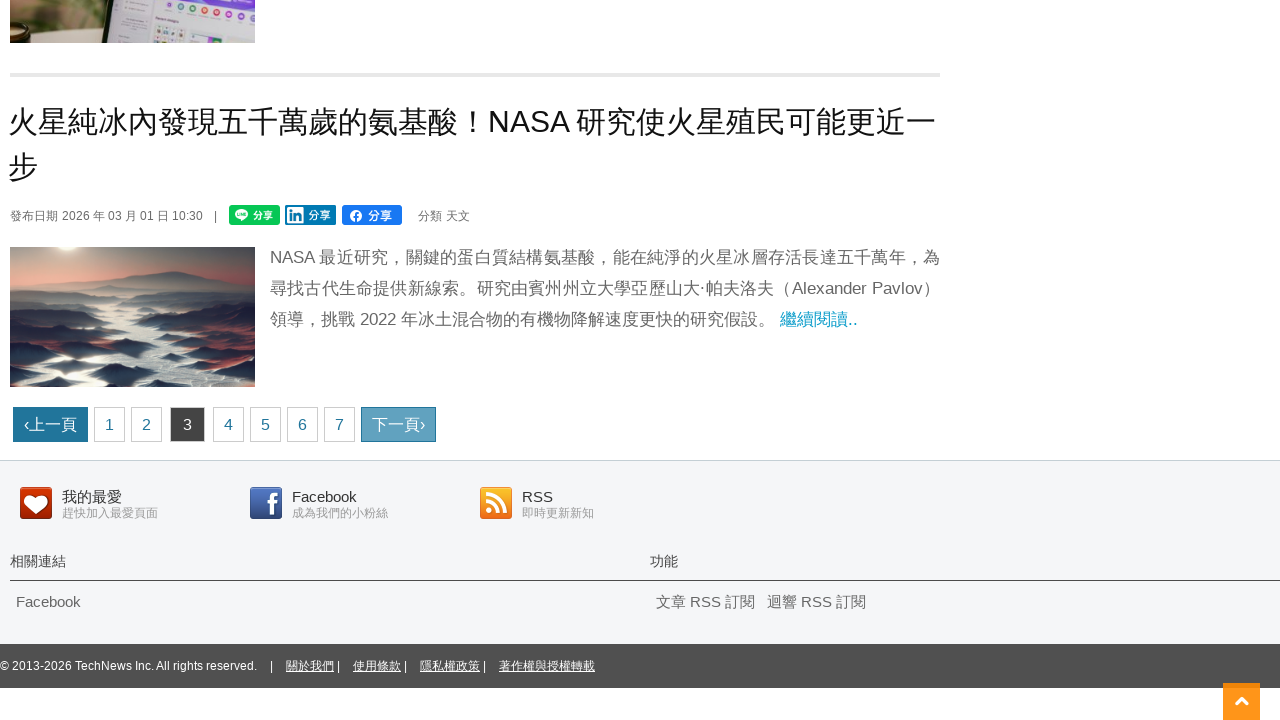

Clicked next page button to go to page 4 at (398, 424) on .nextpage
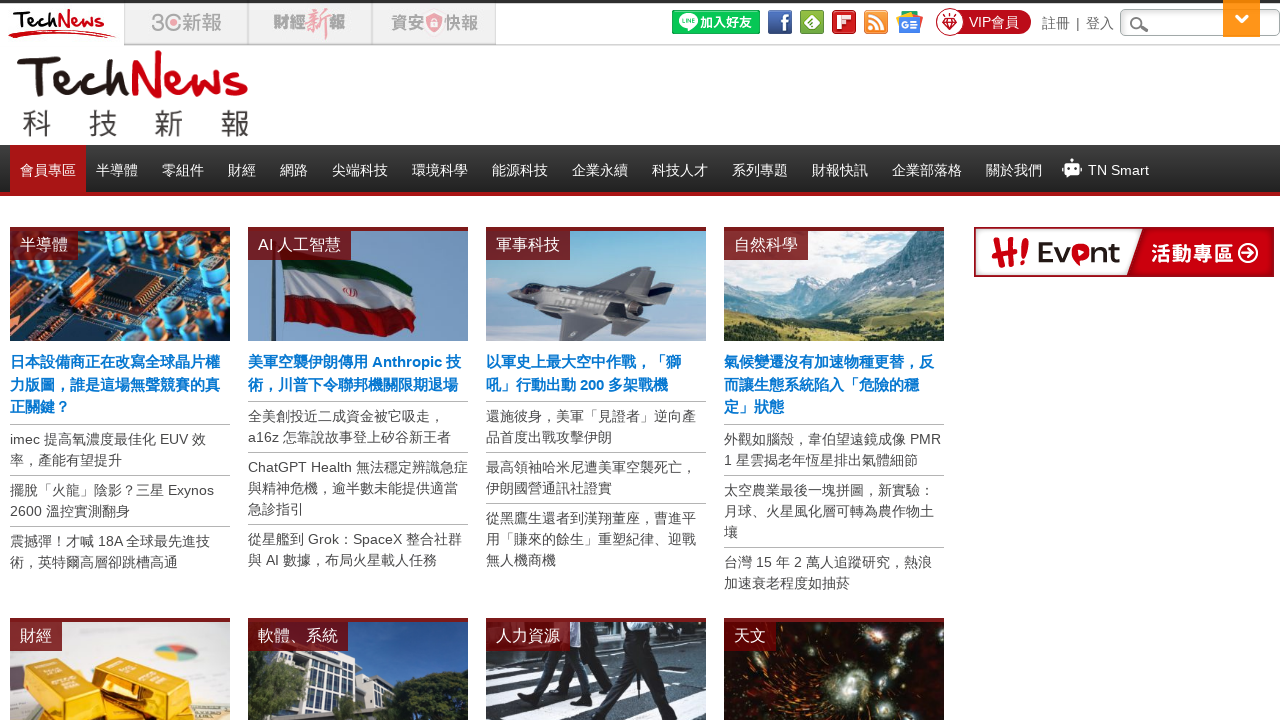

Waited for network to become idle after page navigation
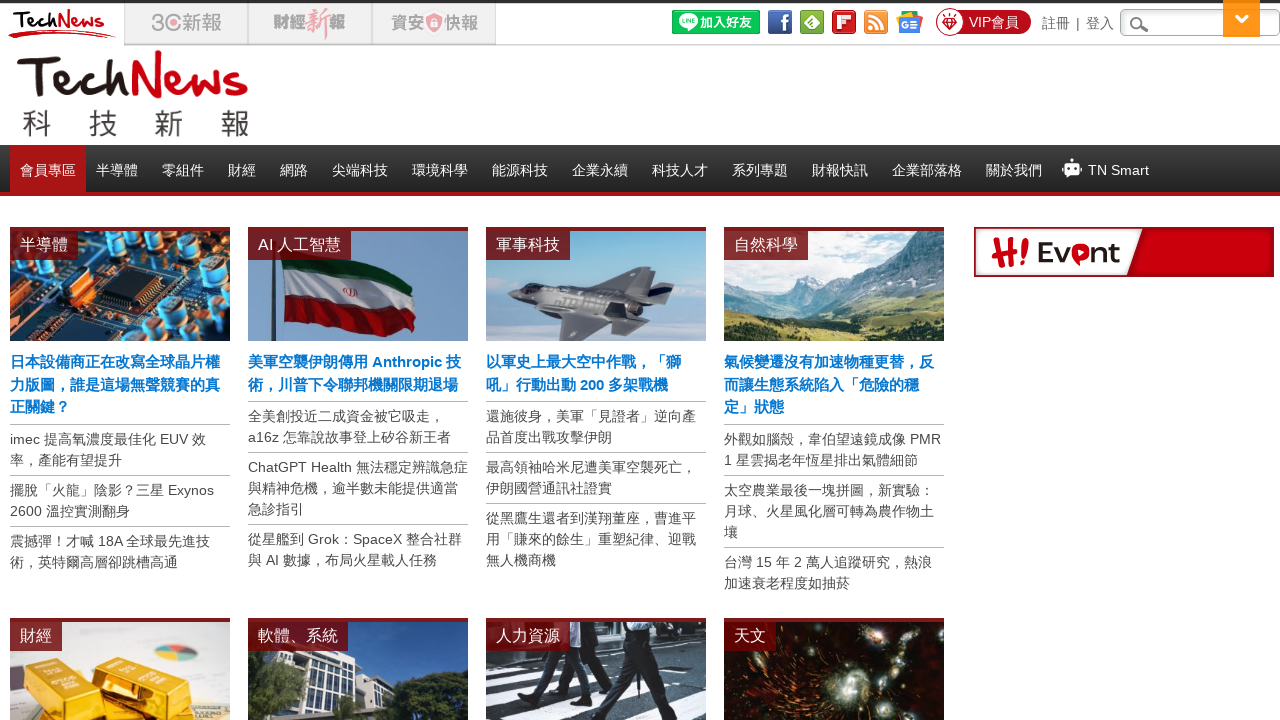

Evaluated initial scroll height
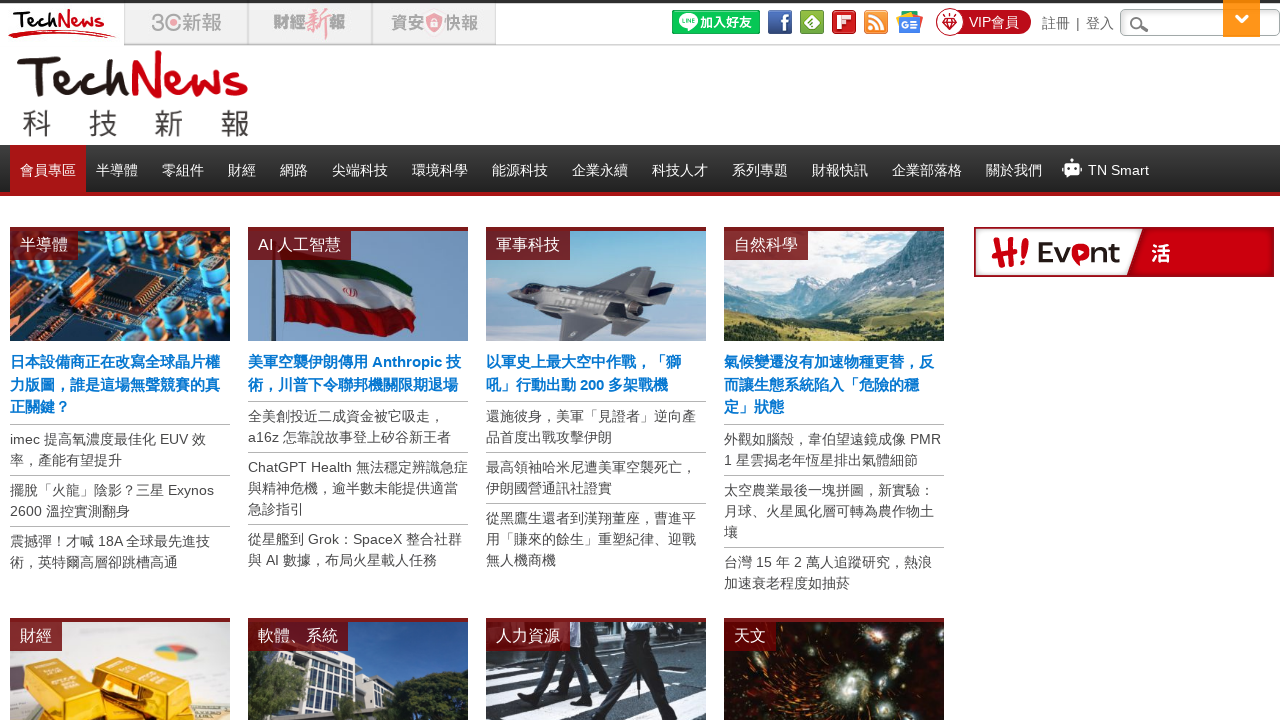

Scrolled to bottom of page
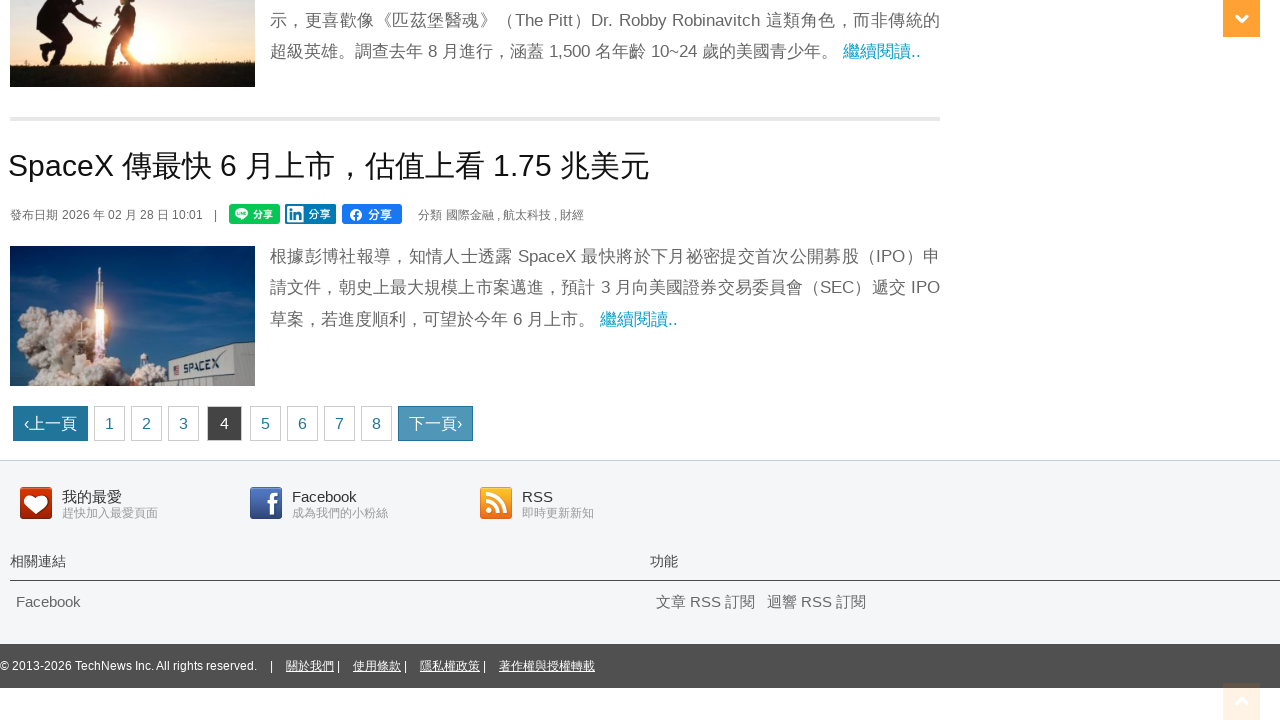

Waited 3 seconds for content to load
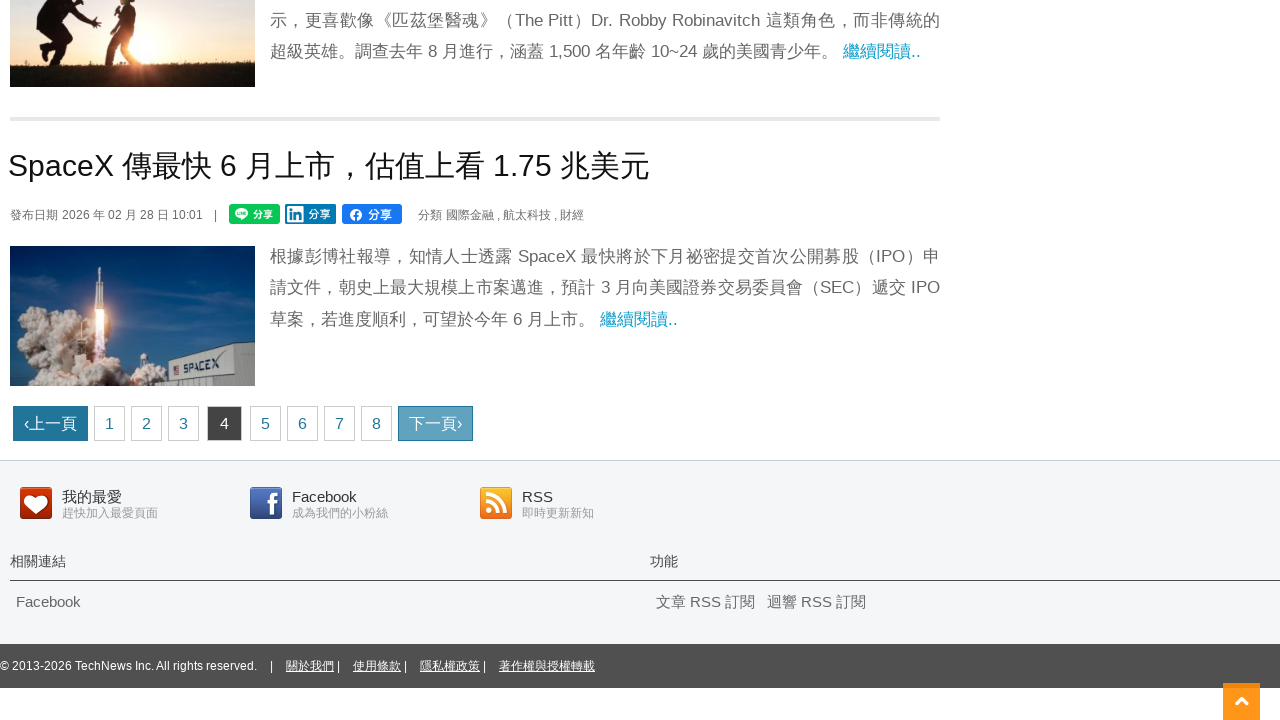

Evaluated new scroll height
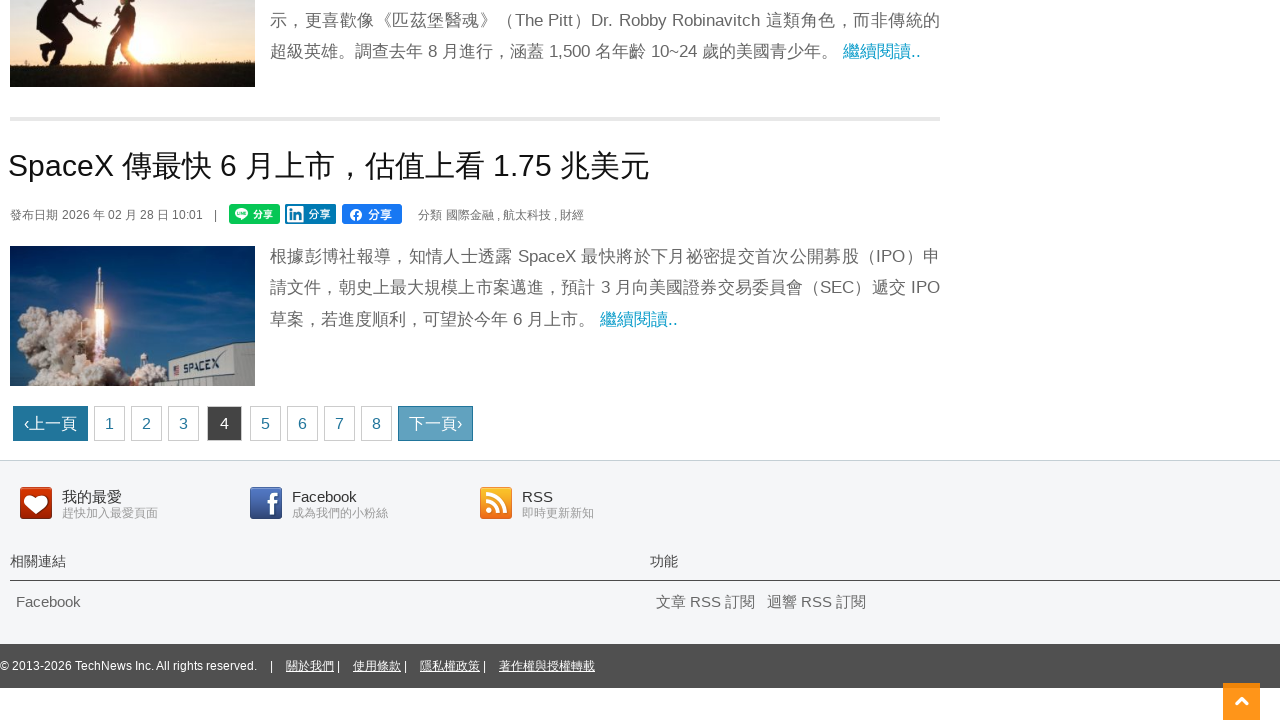

Articles loaded on page 4
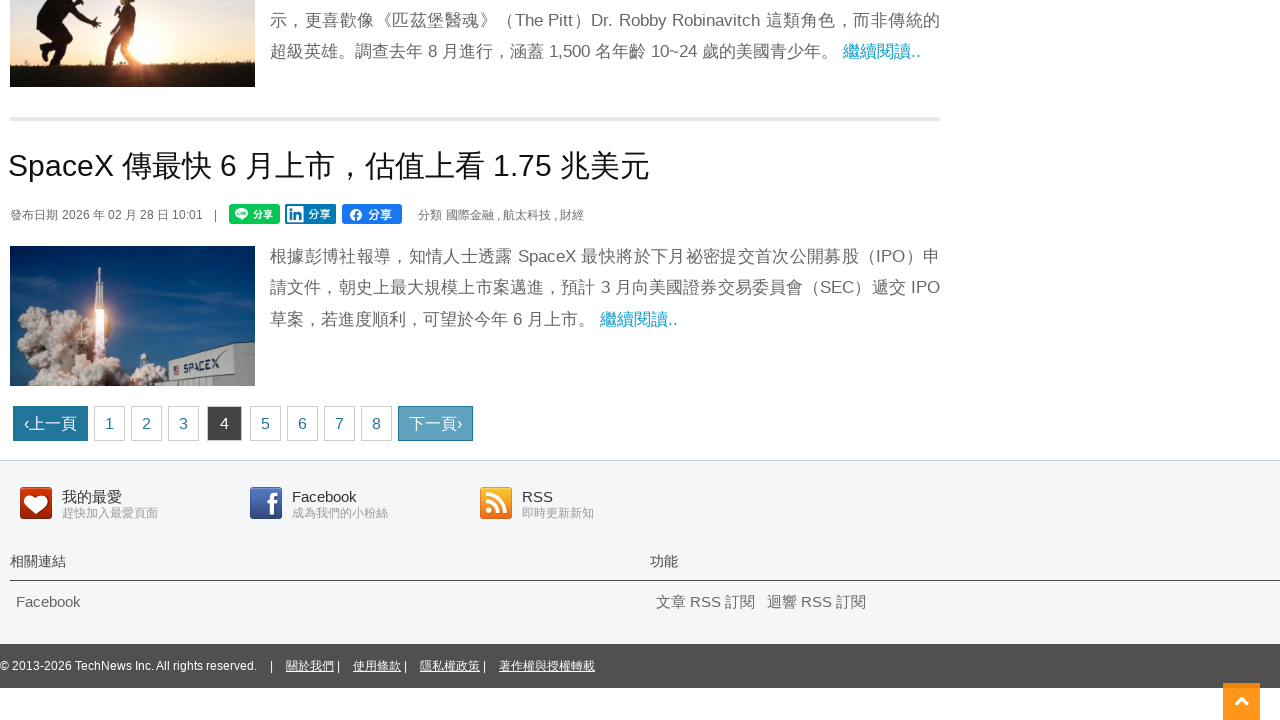

Located next page button
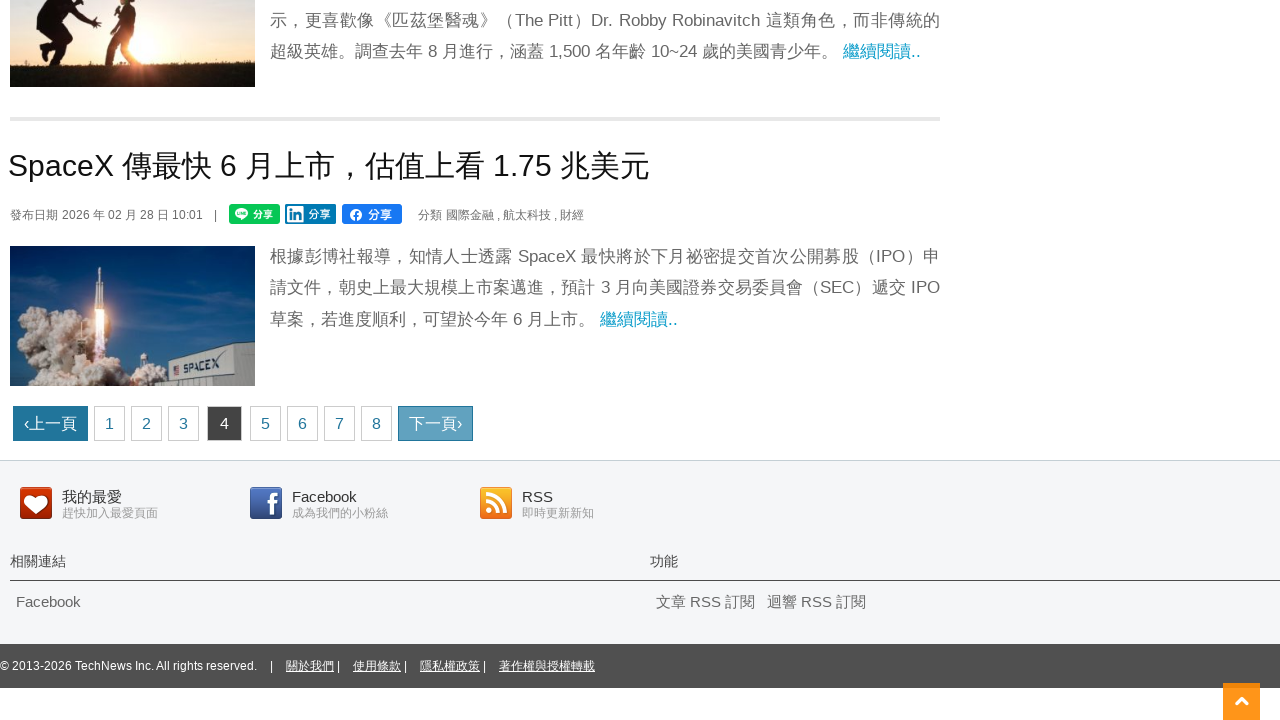

Clicked next page button to go to page 5 at (436, 424) on .nextpage
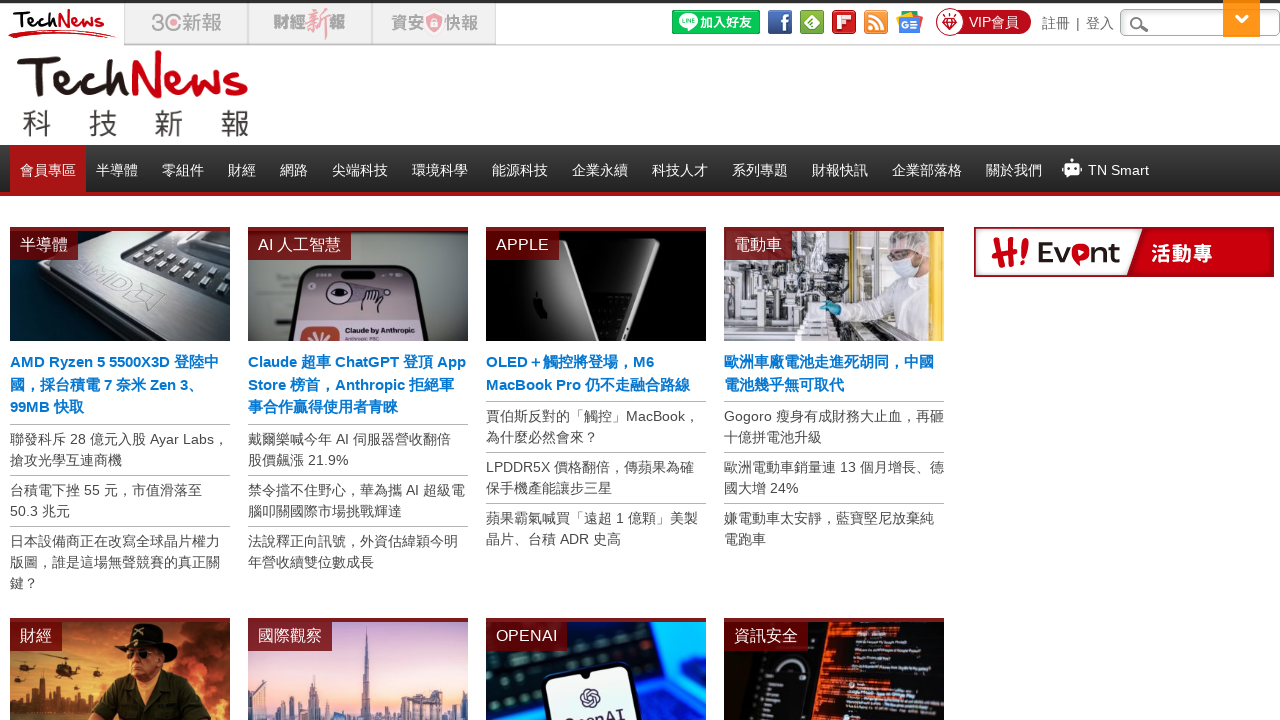

Waited for network to become idle after page navigation
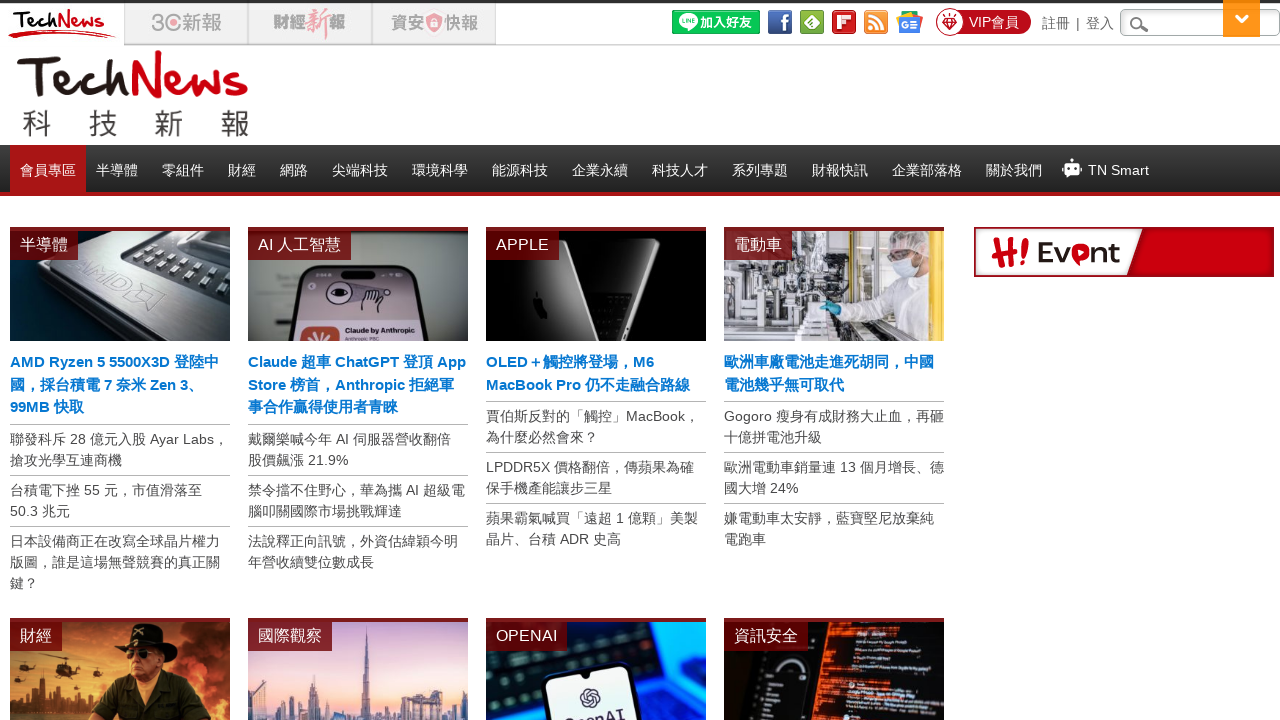

Evaluated initial scroll height
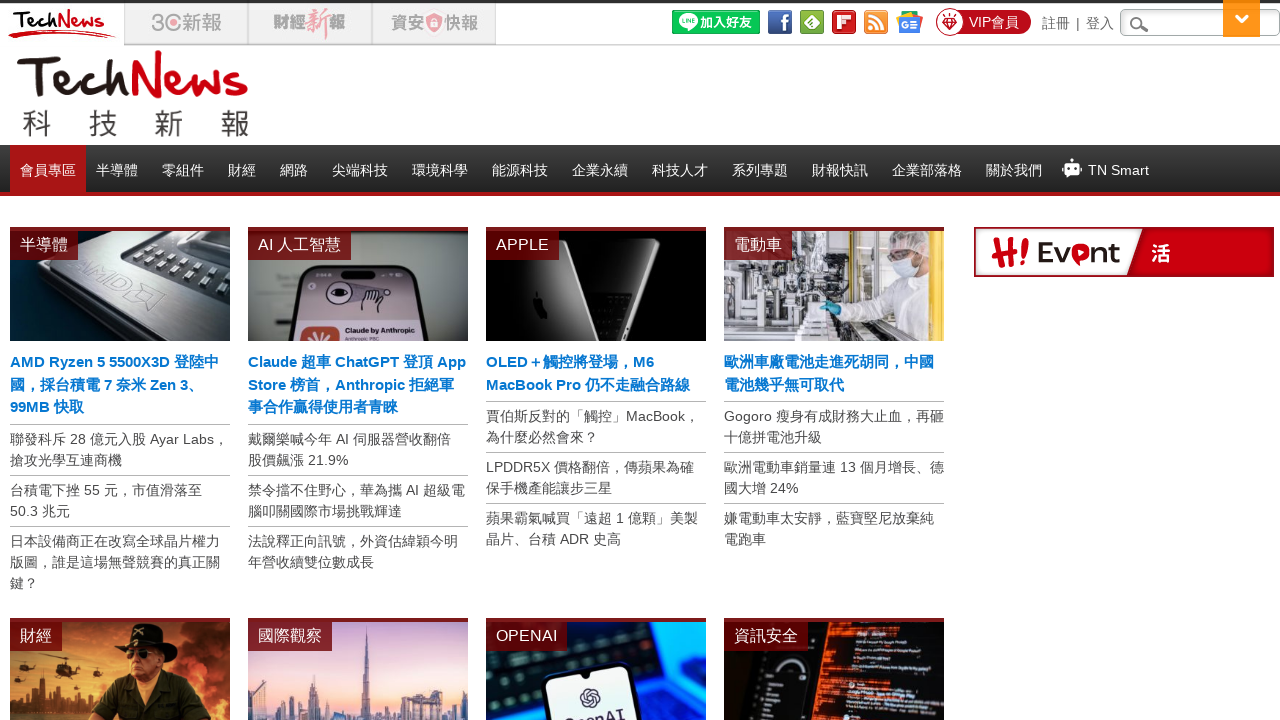

Scrolled to bottom of page
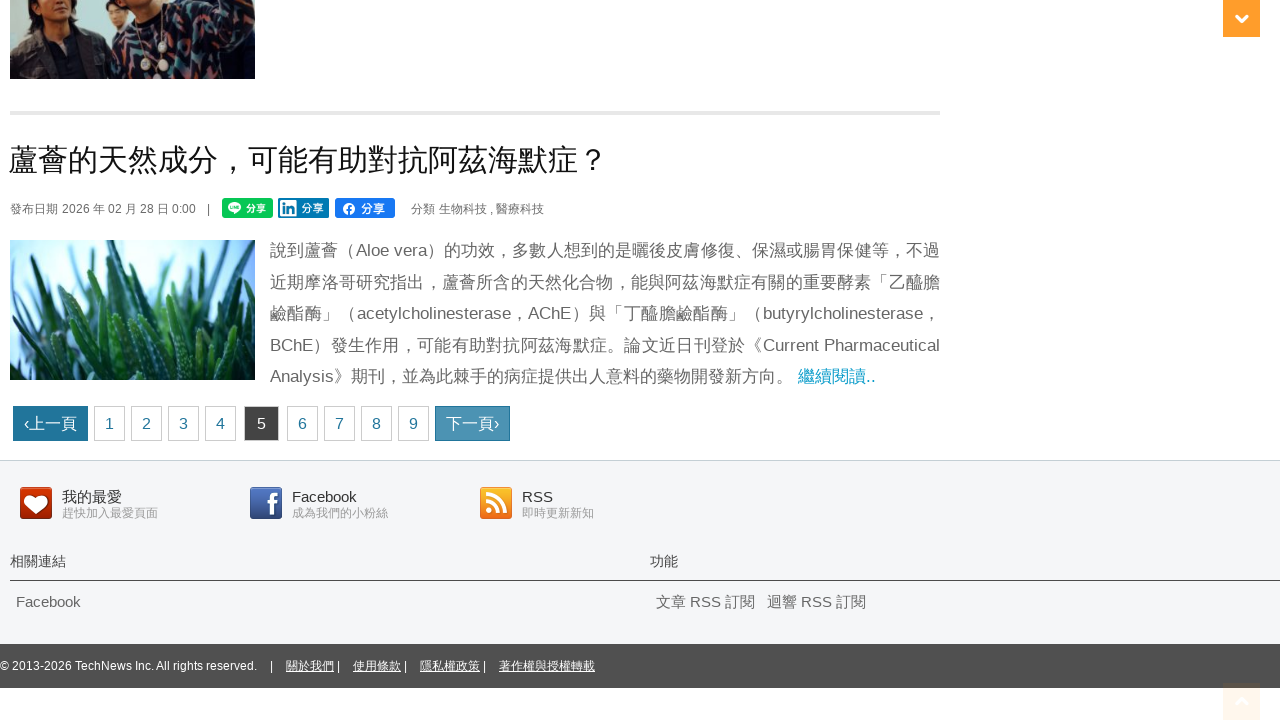

Waited 3 seconds for content to load
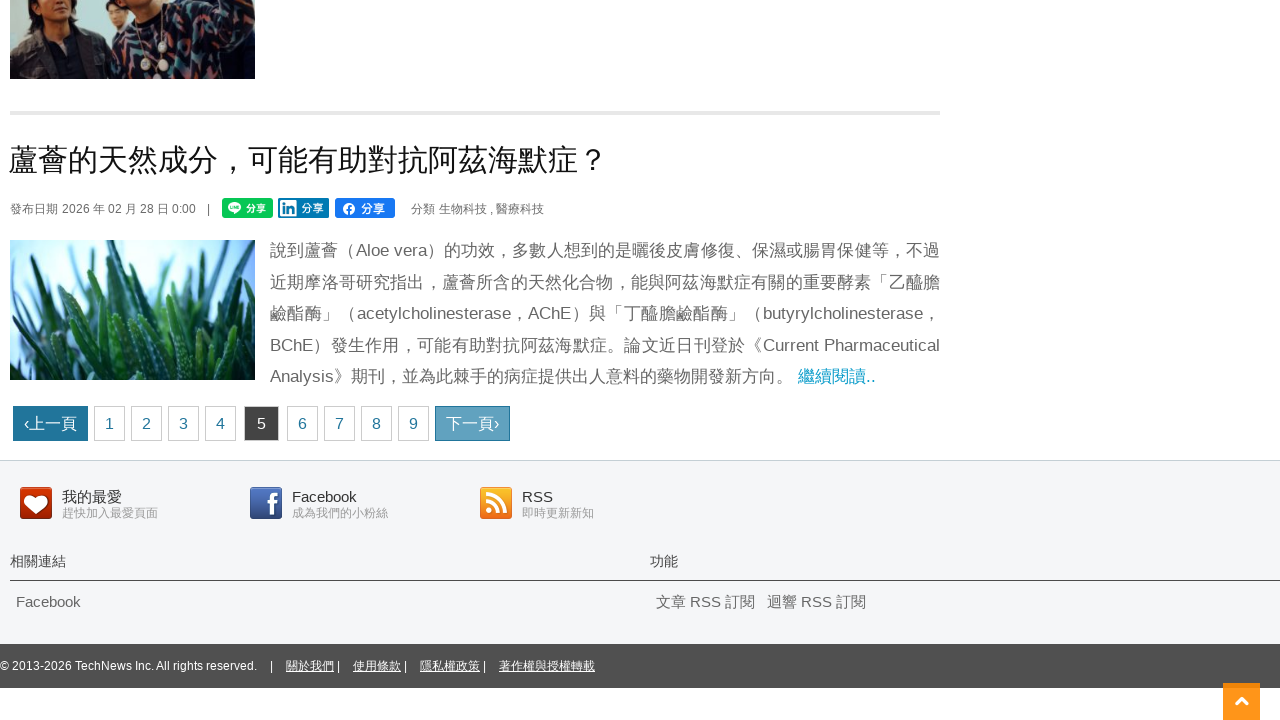

Evaluated new scroll height
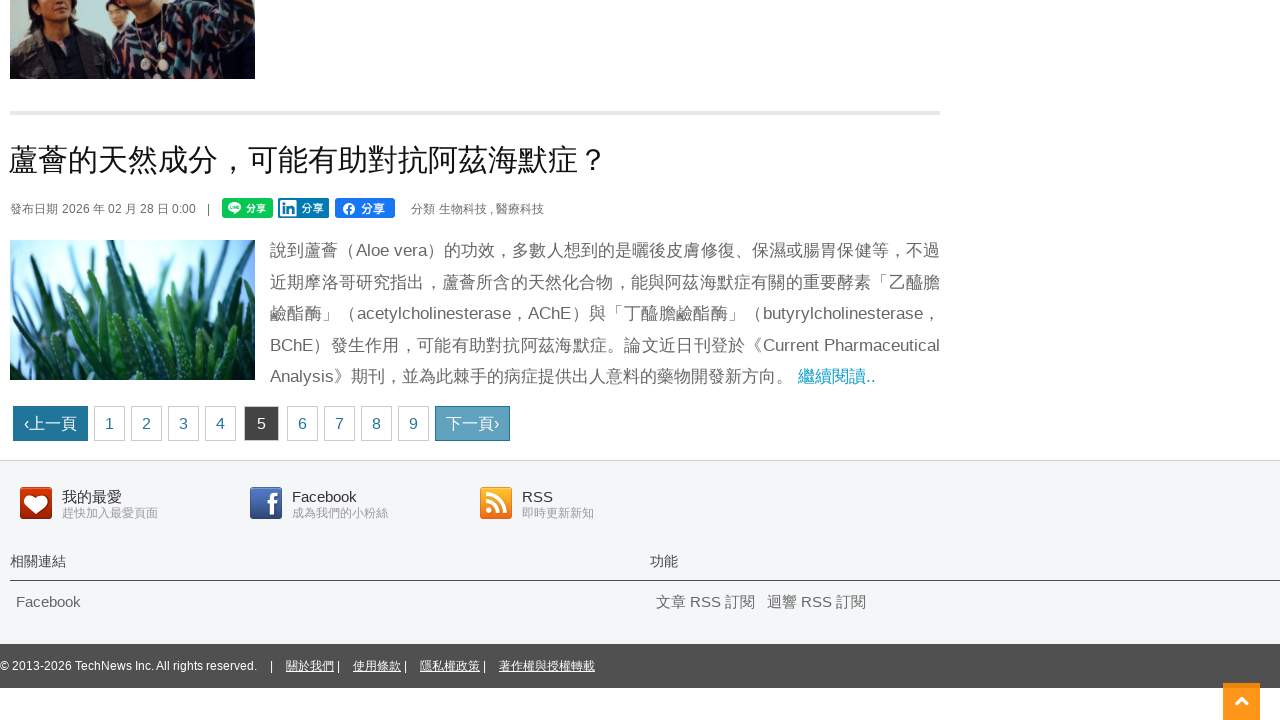

Articles loaded on page 5
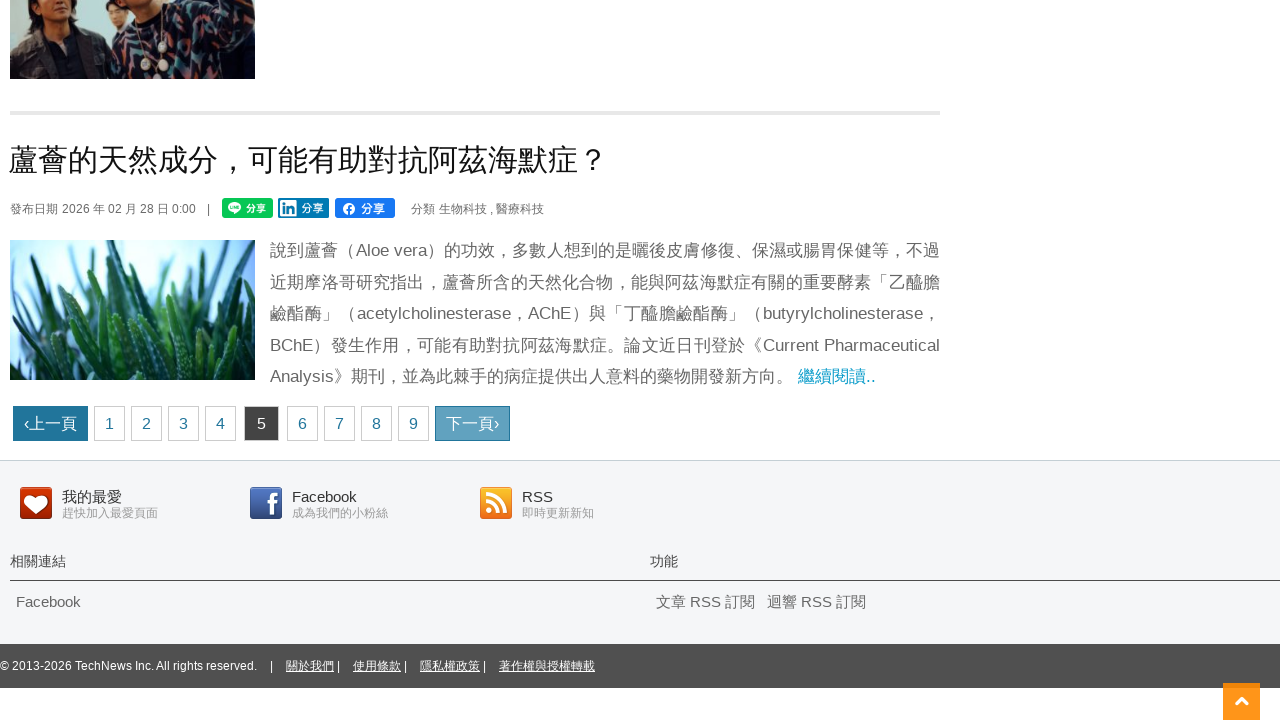

Located next page button
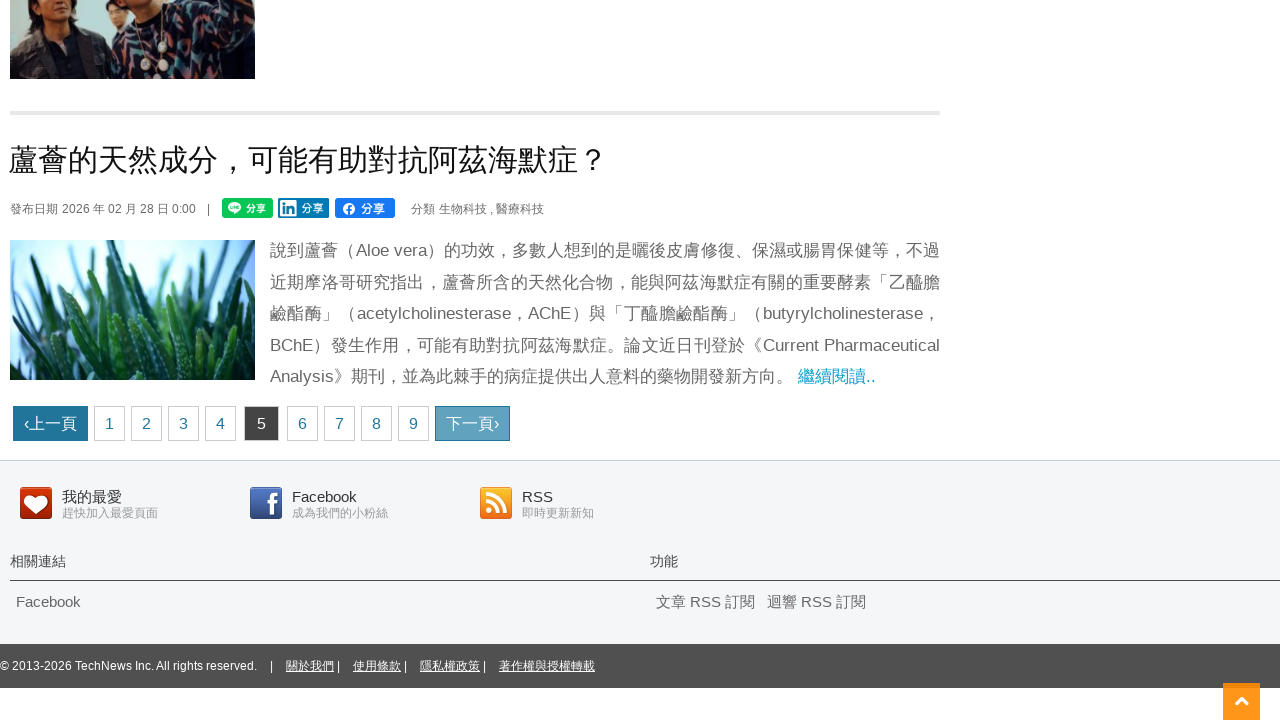

Clicked next page button to go to page 6 at (472, 424) on .nextpage
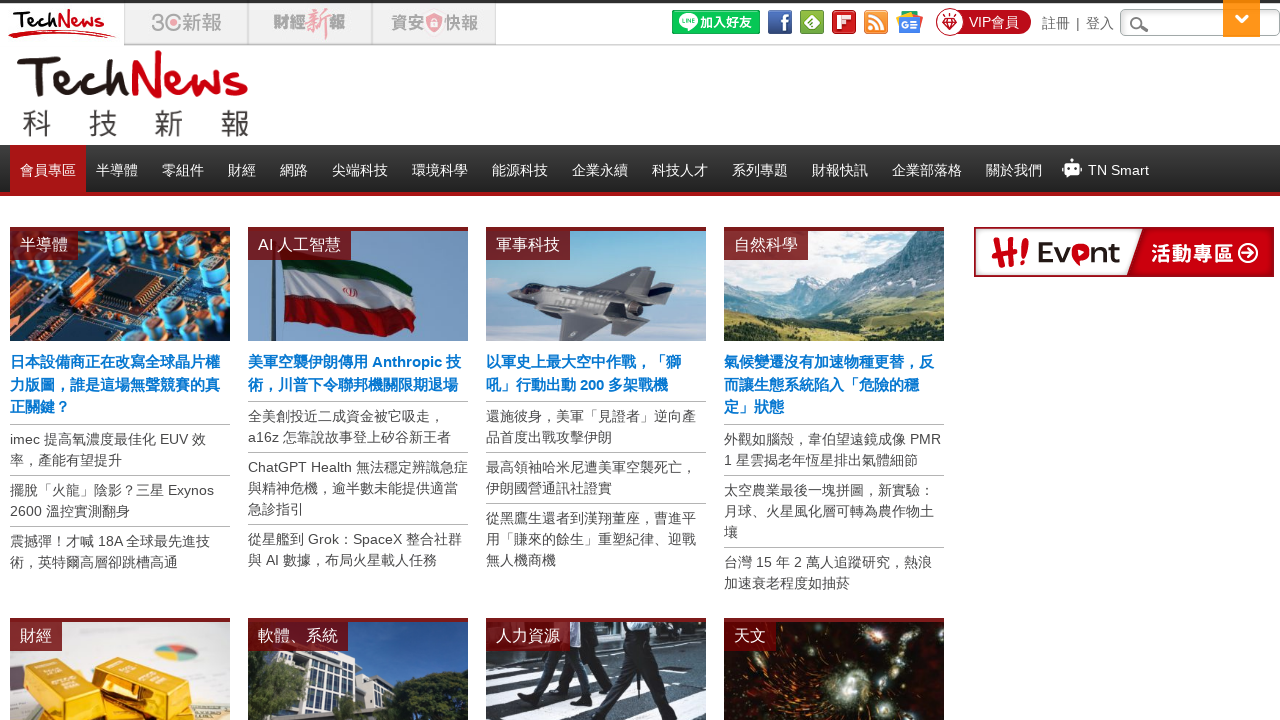

Waited for network to become idle after page navigation
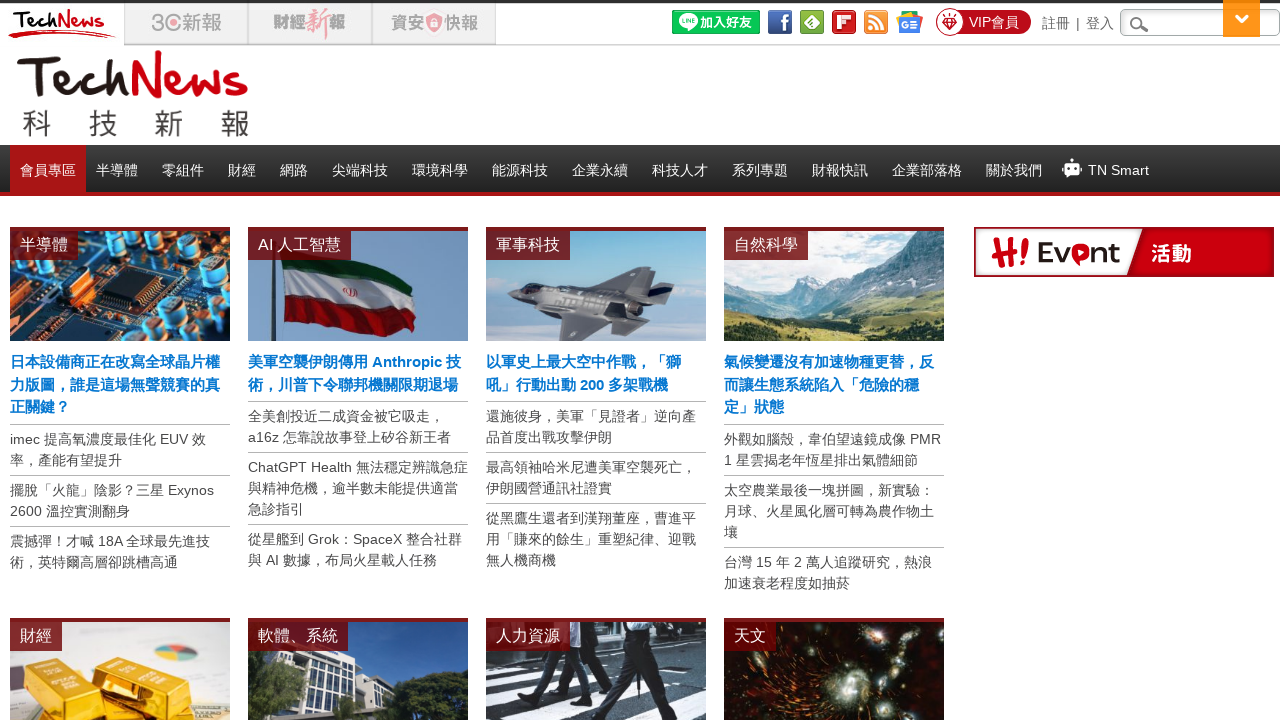

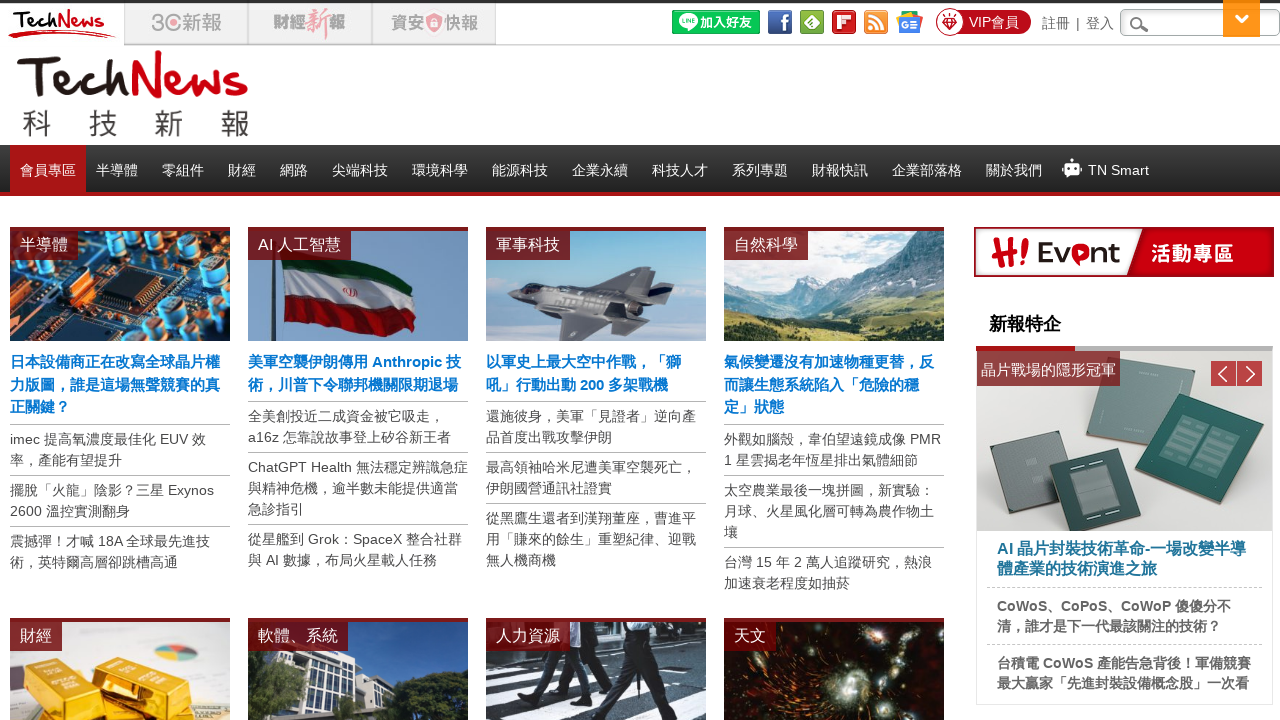